Tests opening multiple links in the footer section of a practice page by using Ctrl+Click to open them in new tabs, then iterates through all opened windows to verify they loaded successfully

Starting URL: http://www.qaclickacademy.com/practice.php

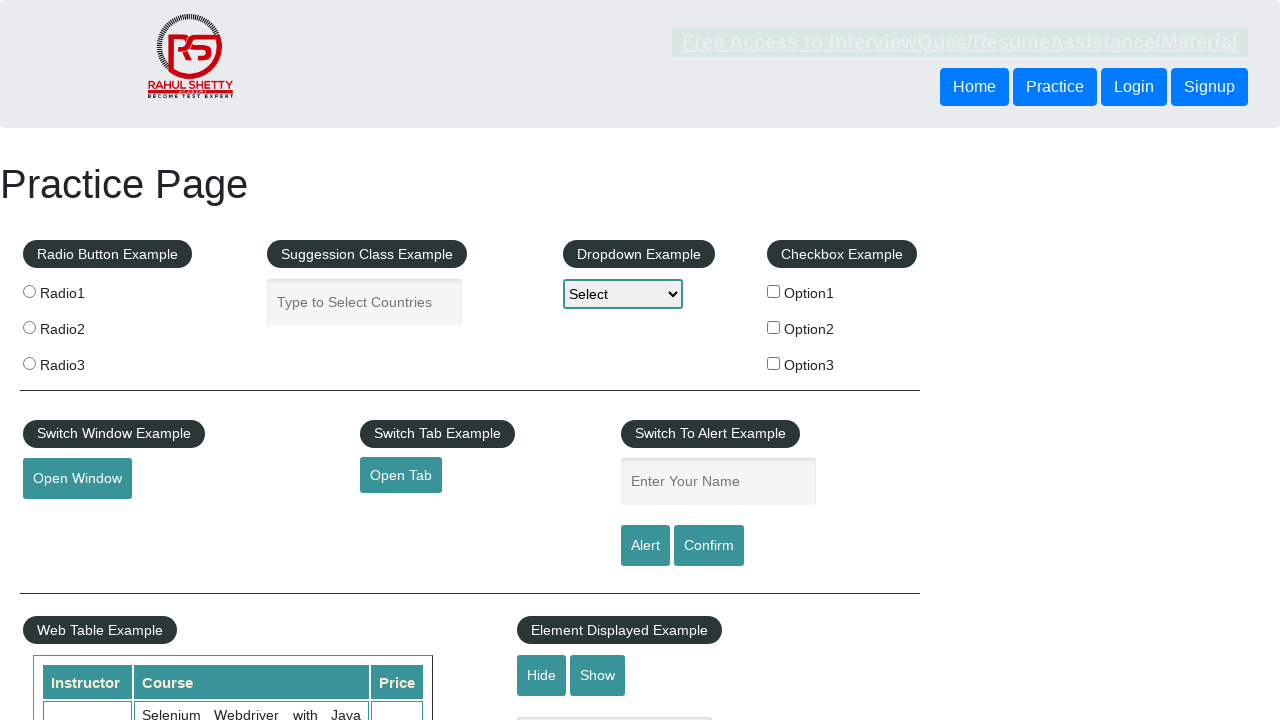

Navigated to practice page
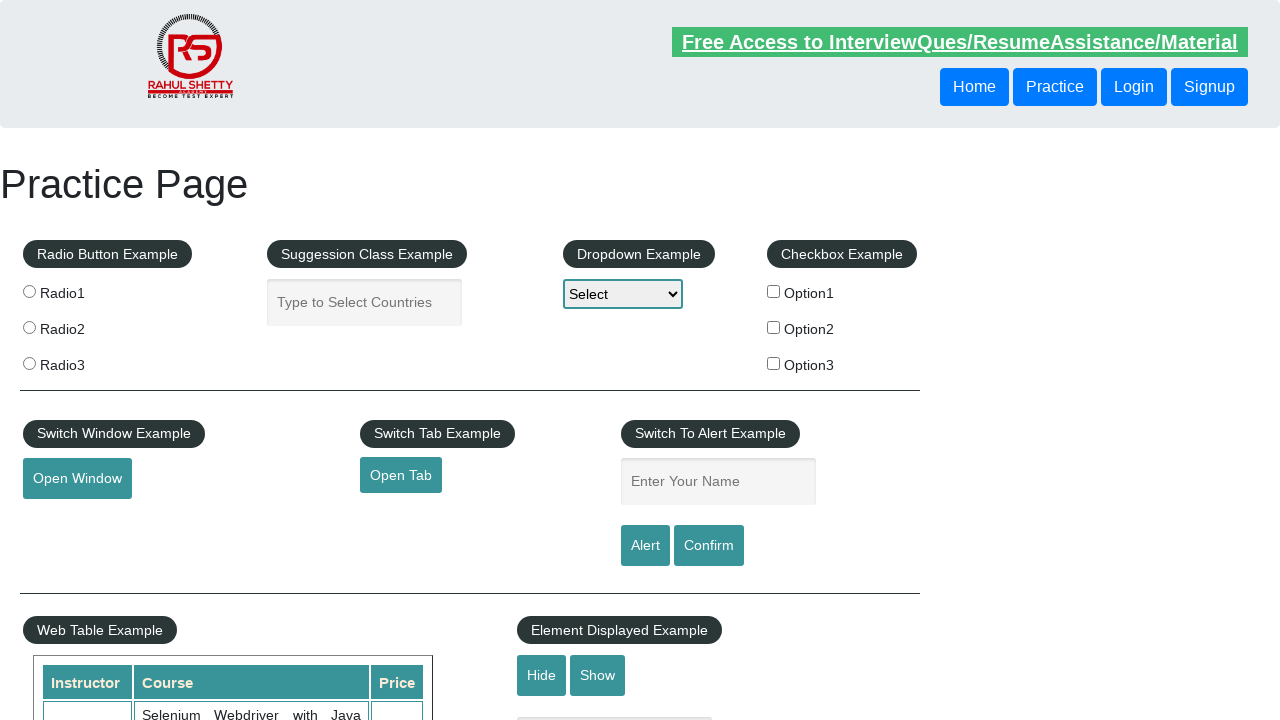

Retrieved all links on page - total count: 27
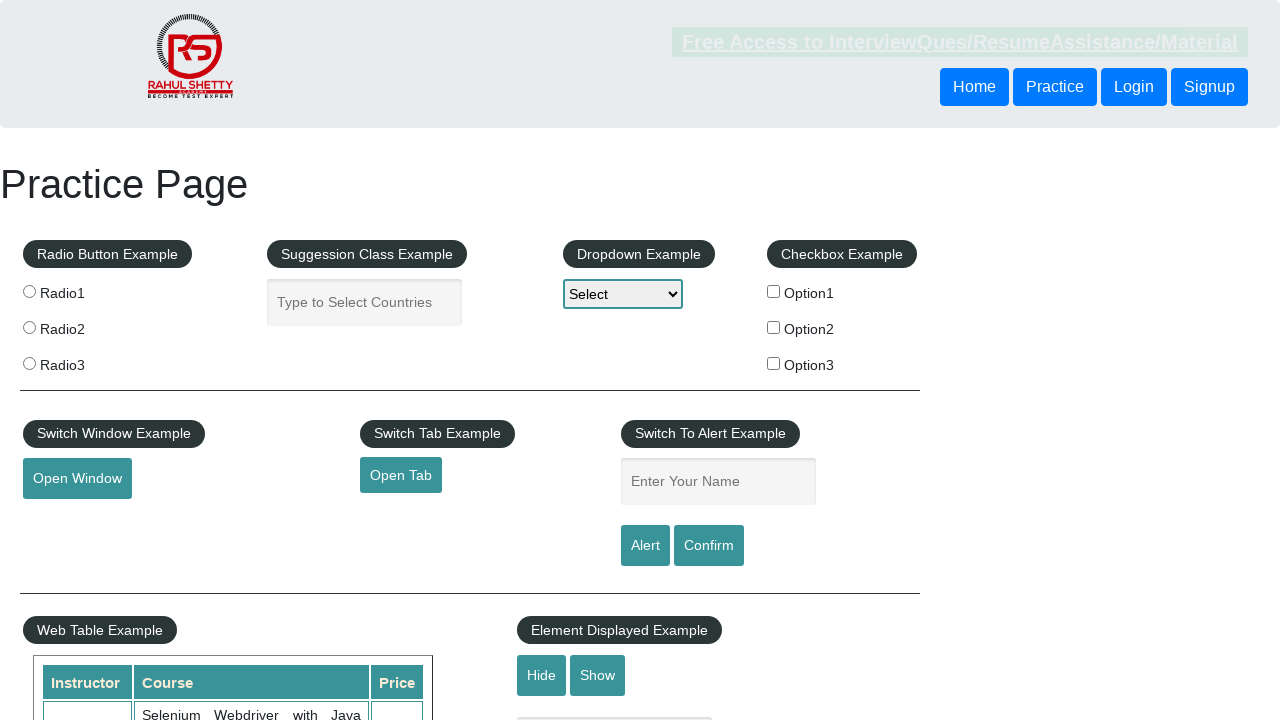

Located footer element (#gf-BIG)
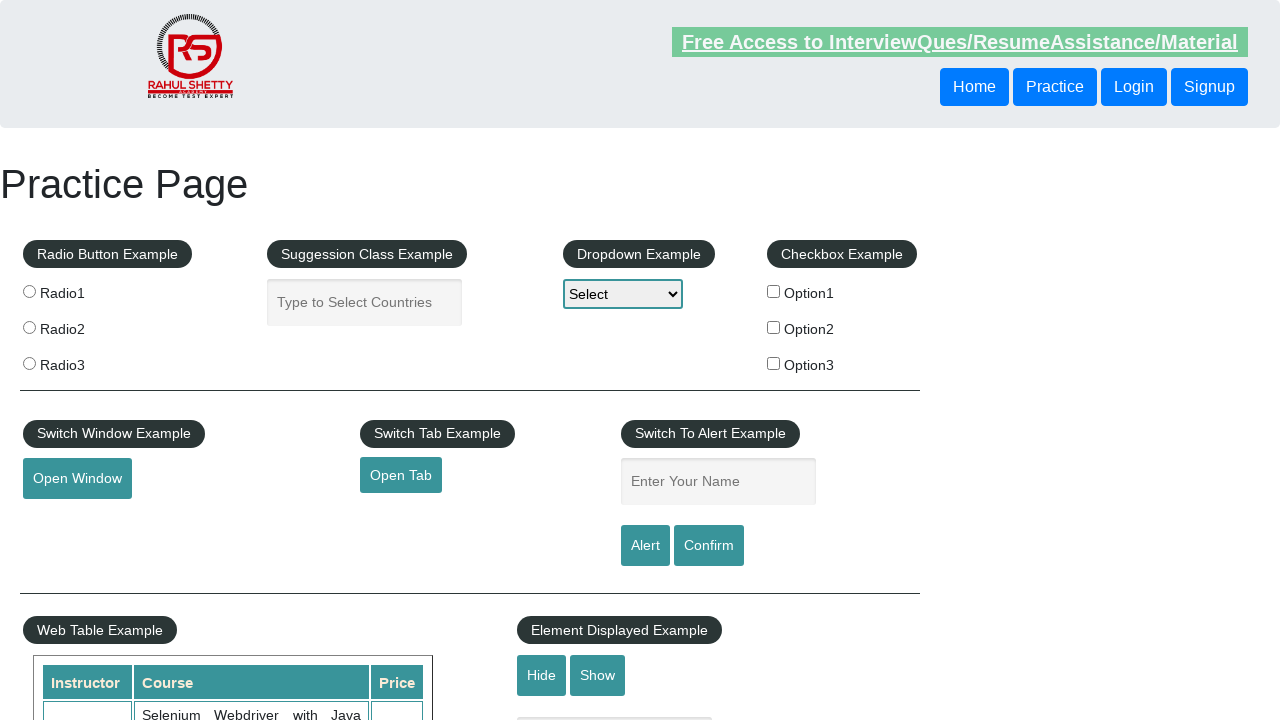

Retrieved all links in footer - total count: 20
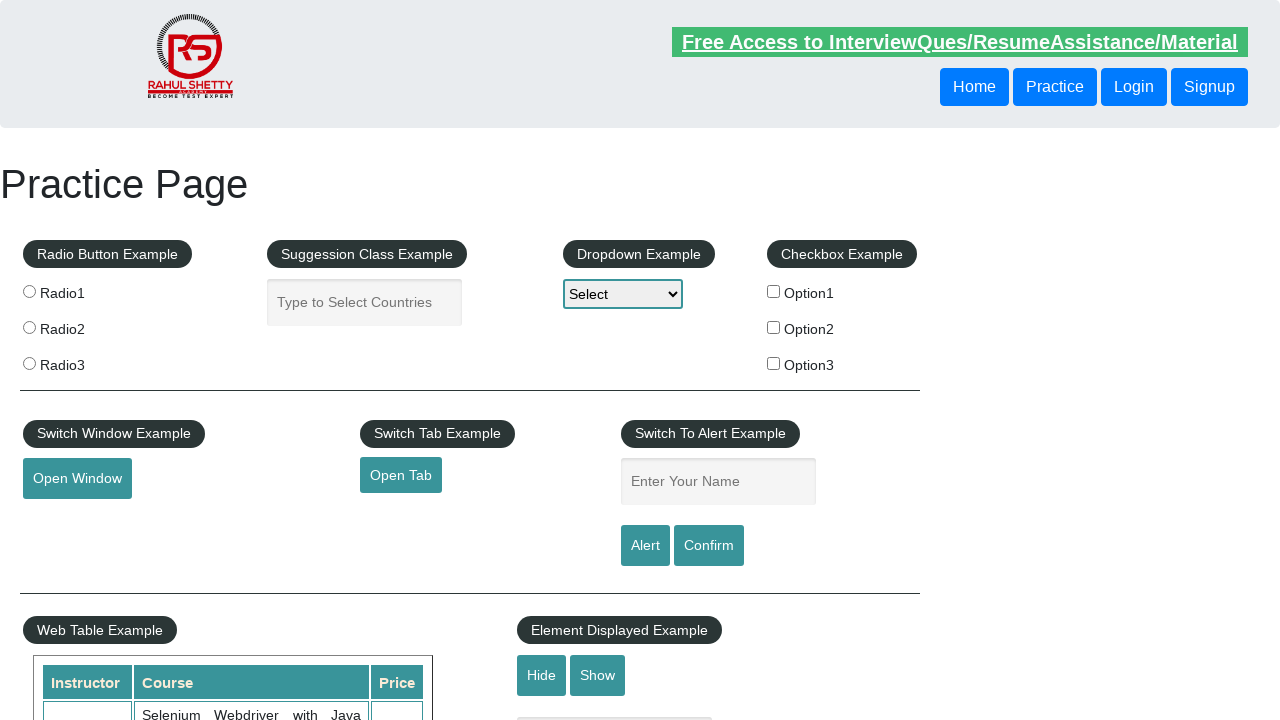

Located specific footer section (first column)
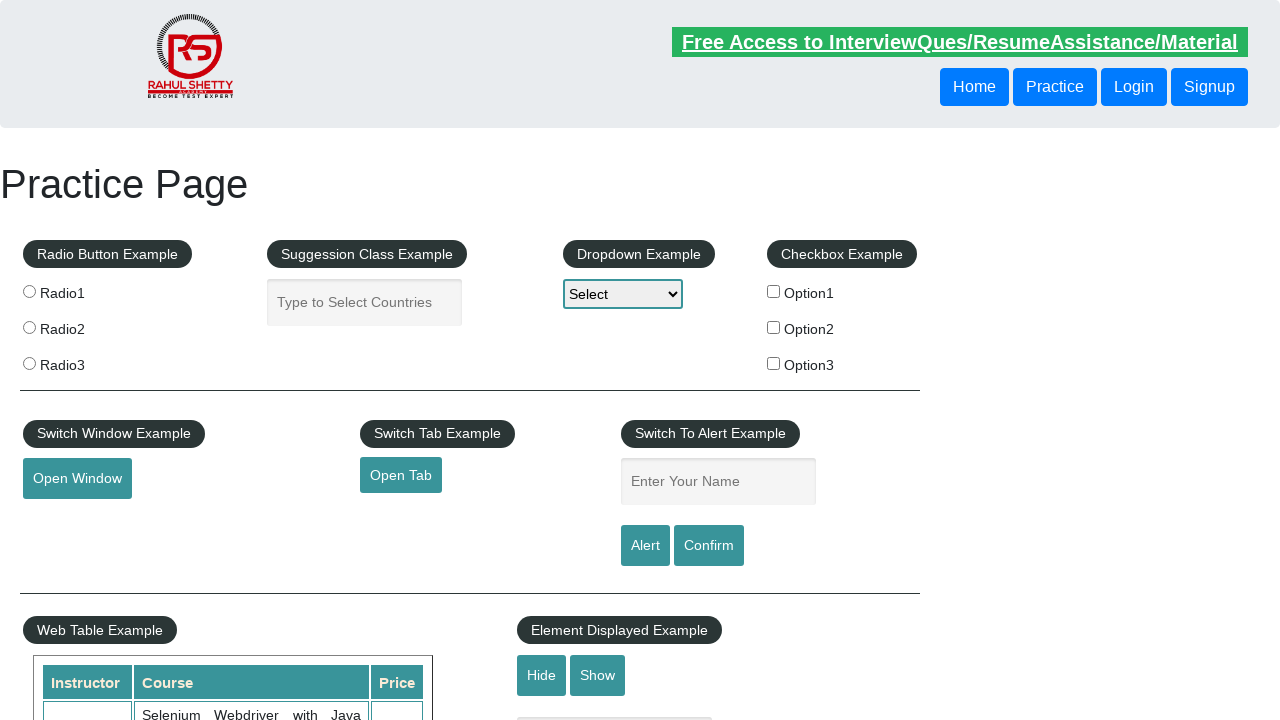

Retrieved all links in footer section - total count: 20
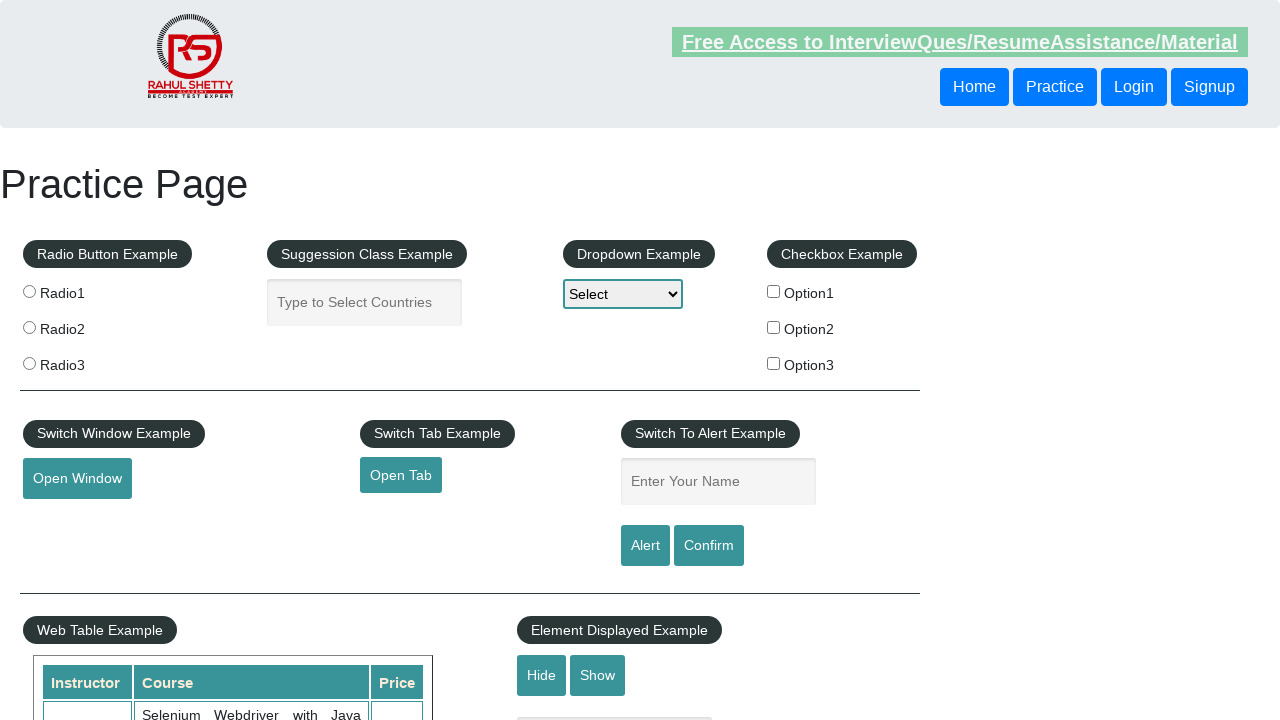

Ctrl+Clicked footer section link 1 to open in new tab at (68, 520) on xpath=//table[@class='gf-t']/tbody/tr[1]/td/ul >> a >> nth=1
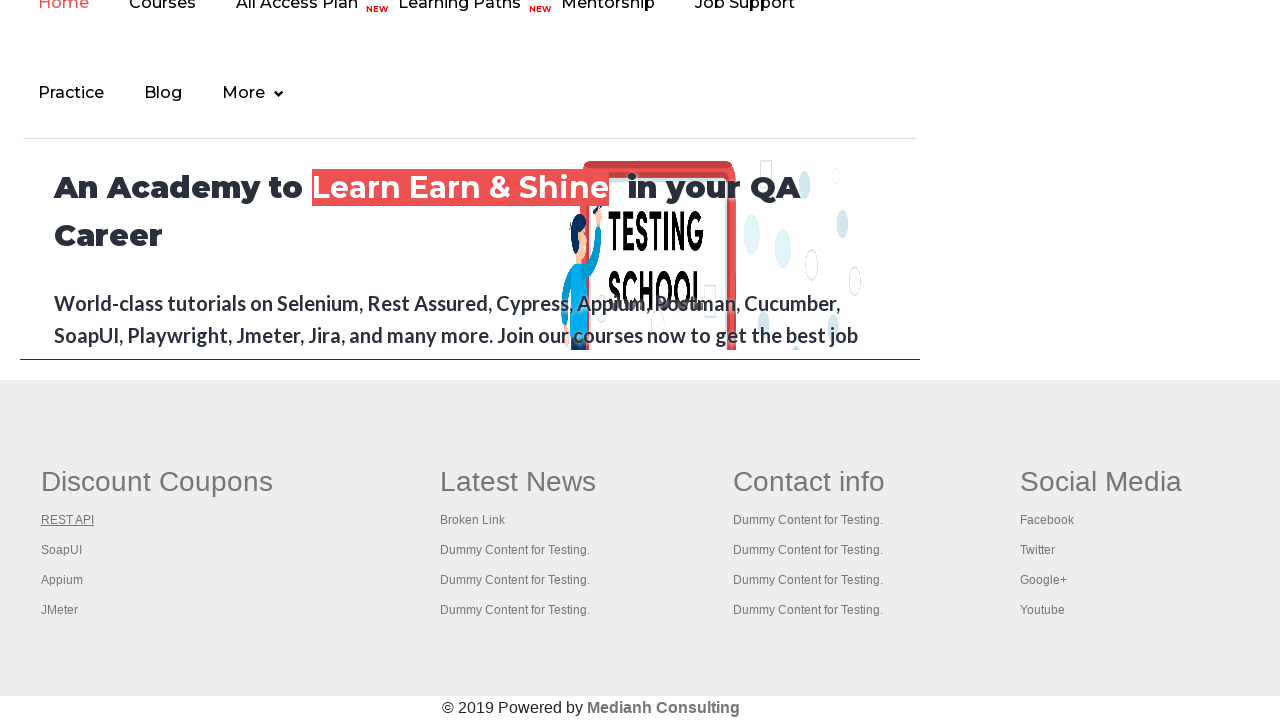

Ctrl+Clicked footer section link 2 to open in new tab at (62, 550) on xpath=//table[@class='gf-t']/tbody/tr[1]/td/ul >> a >> nth=2
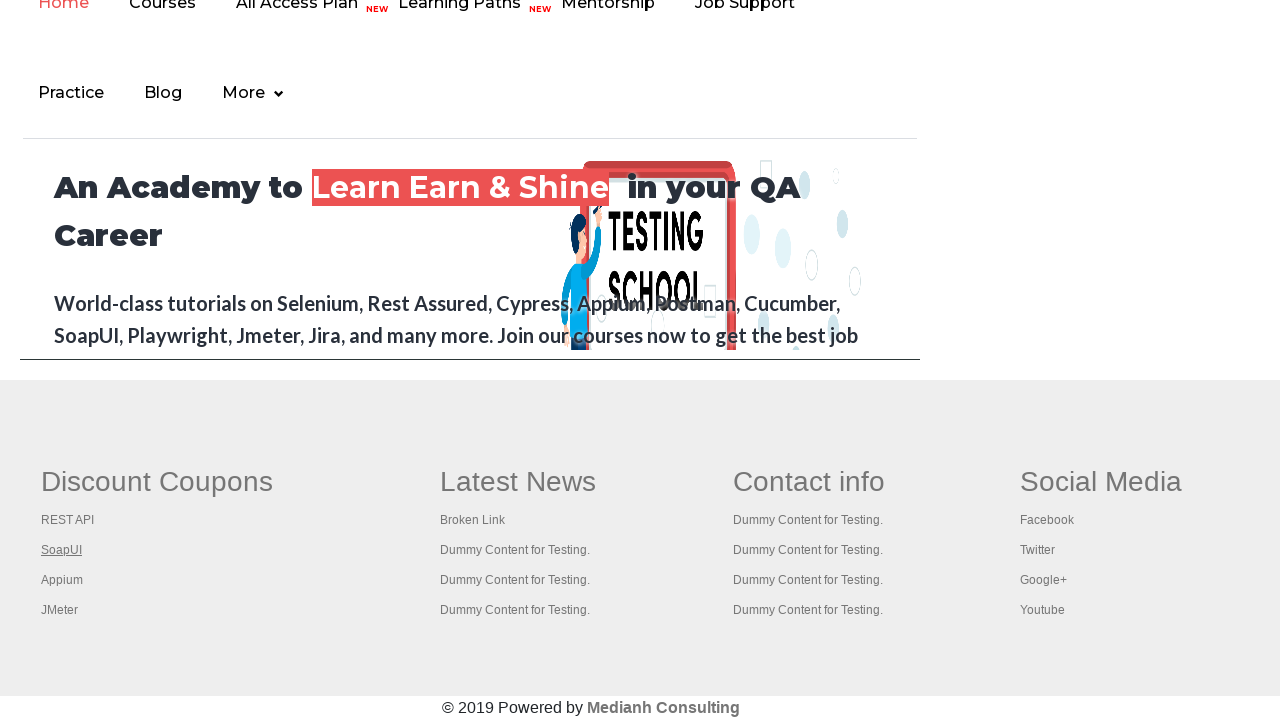

Ctrl+Clicked footer section link 3 to open in new tab at (62, 580) on xpath=//table[@class='gf-t']/tbody/tr[1]/td/ul >> a >> nth=3
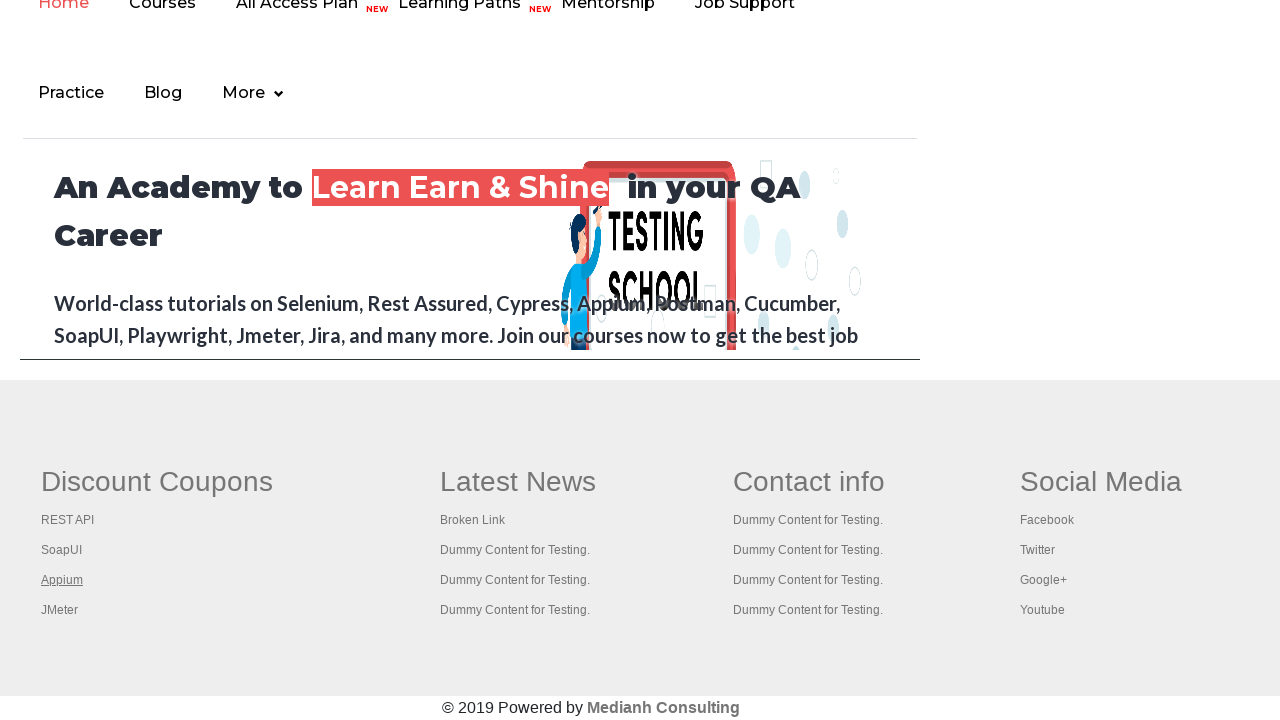

Ctrl+Clicked footer section link 4 to open in new tab at (60, 610) on xpath=//table[@class='gf-t']/tbody/tr[1]/td/ul >> a >> nth=4
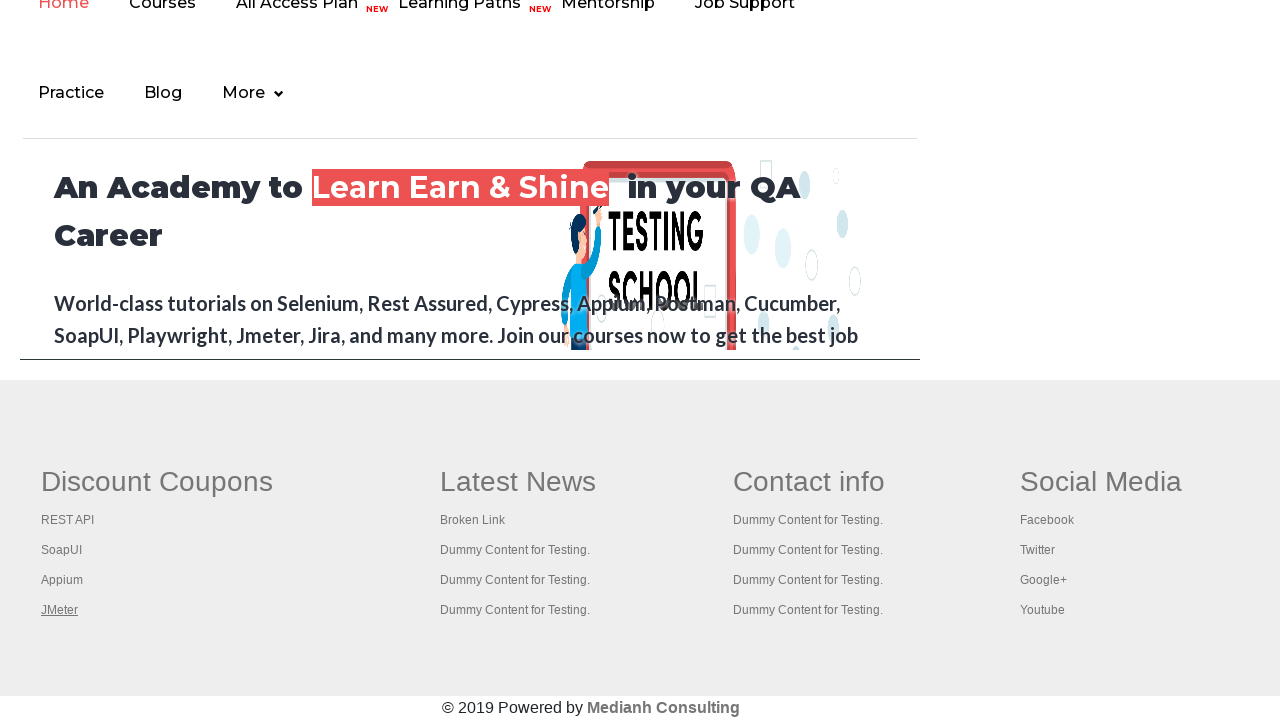

Ctrl+Clicked footer section link 5 to open in new tab at (518, 482) on xpath=//table[@class='gf-t']/tbody/tr[1]/td/ul >> a >> nth=5
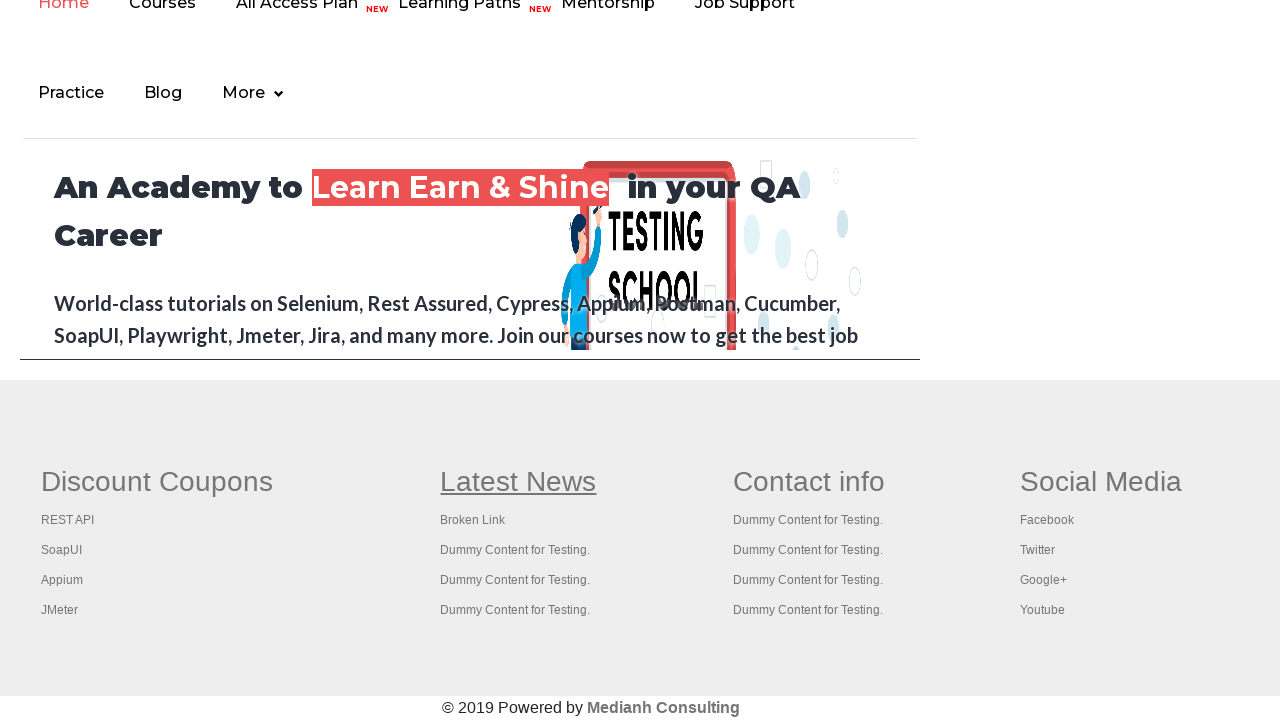

Ctrl+Clicked footer section link 6 to open in new tab at (473, 520) on xpath=//table[@class='gf-t']/tbody/tr[1]/td/ul >> a >> nth=6
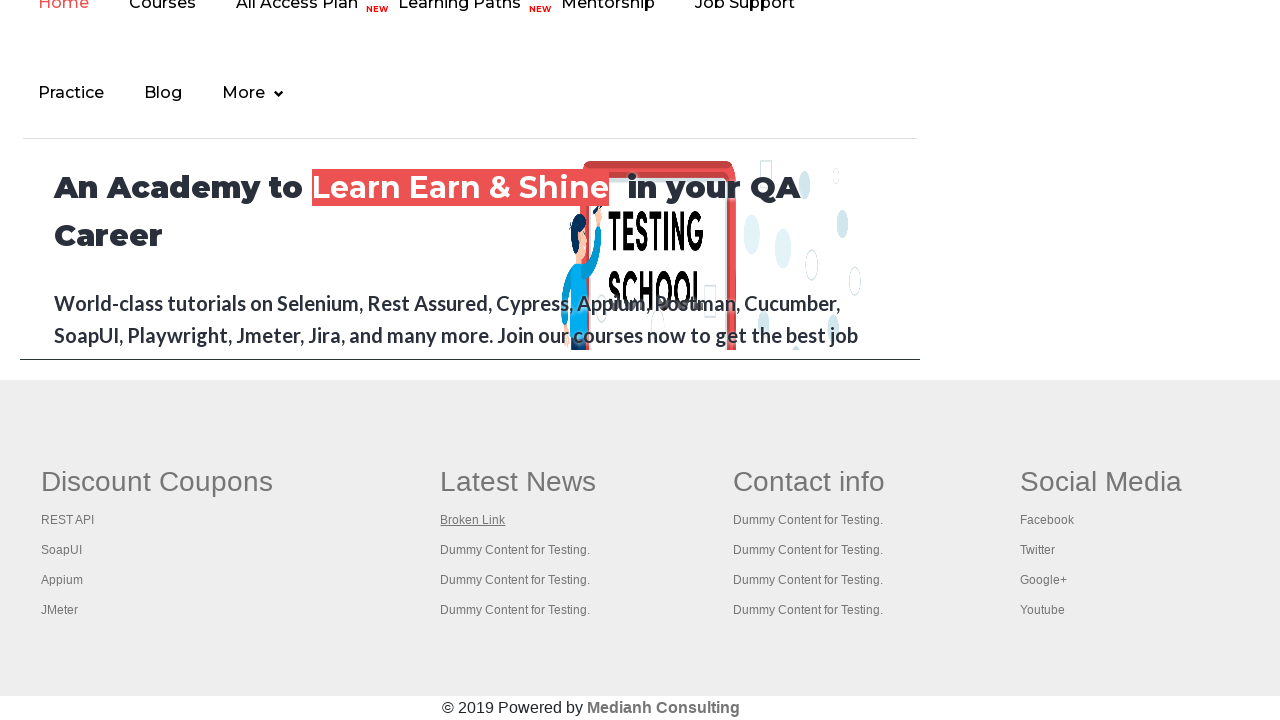

Ctrl+Clicked footer section link 7 to open in new tab at (515, 550) on xpath=//table[@class='gf-t']/tbody/tr[1]/td/ul >> a >> nth=7
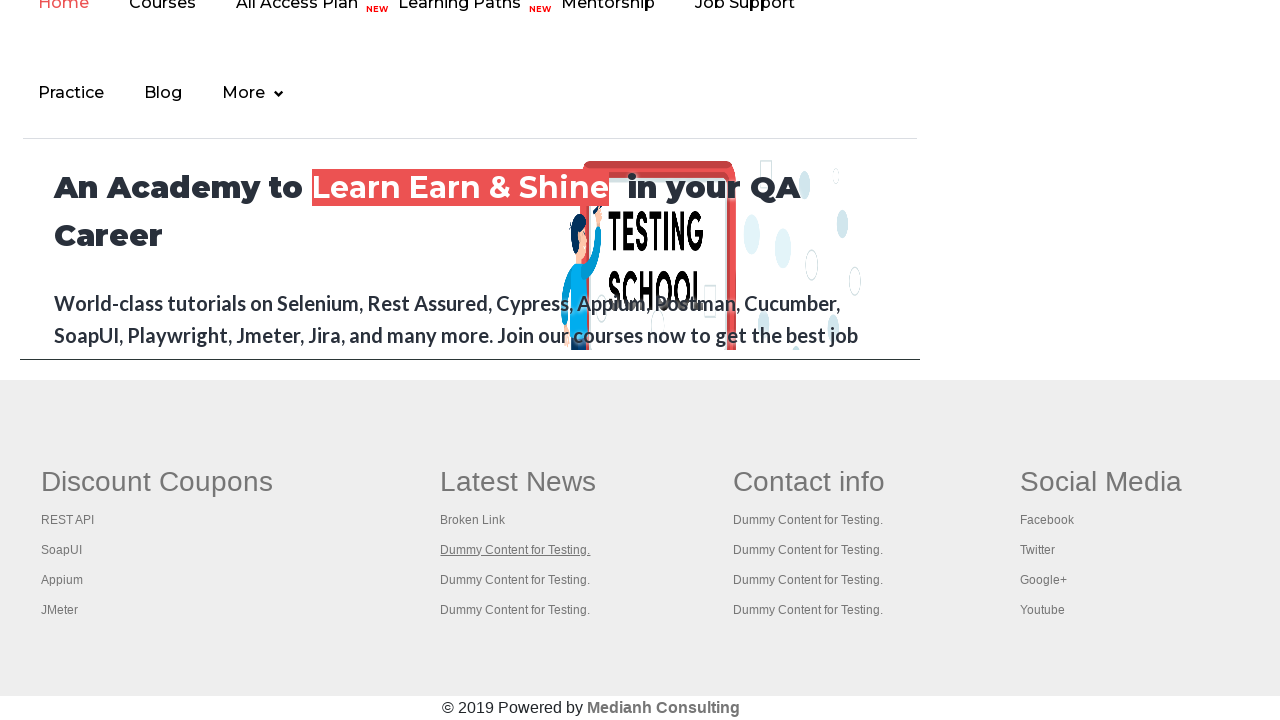

Ctrl+Clicked footer section link 8 to open in new tab at (515, 580) on xpath=//table[@class='gf-t']/tbody/tr[1]/td/ul >> a >> nth=8
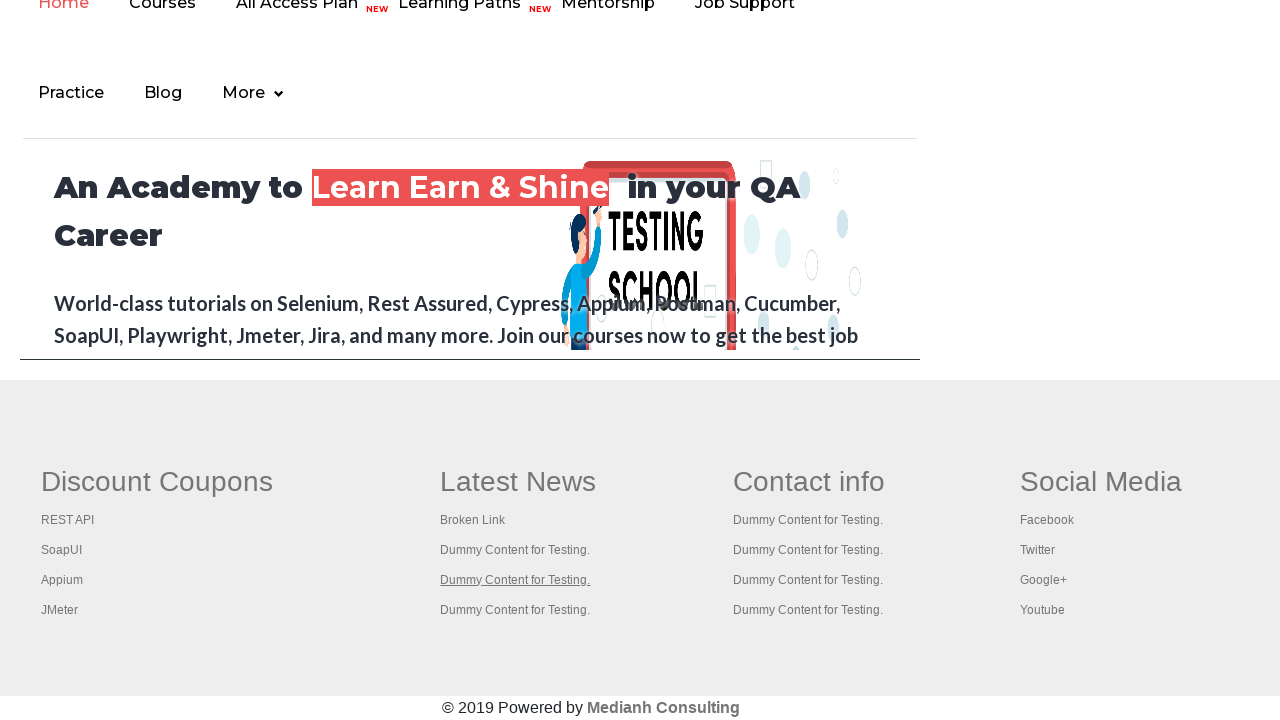

Ctrl+Clicked footer section link 9 to open in new tab at (515, 610) on xpath=//table[@class='gf-t']/tbody/tr[1]/td/ul >> a >> nth=9
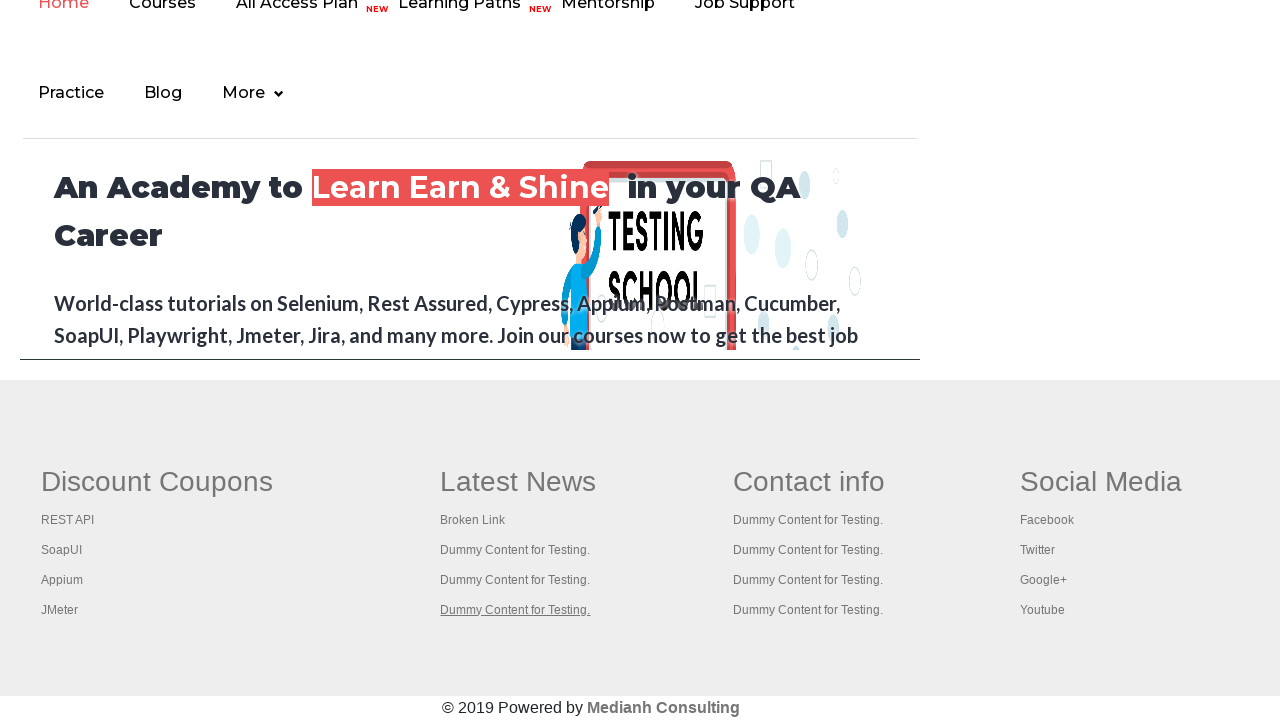

Ctrl+Clicked footer section link 10 to open in new tab at (809, 482) on xpath=//table[@class='gf-t']/tbody/tr[1]/td/ul >> a >> nth=10
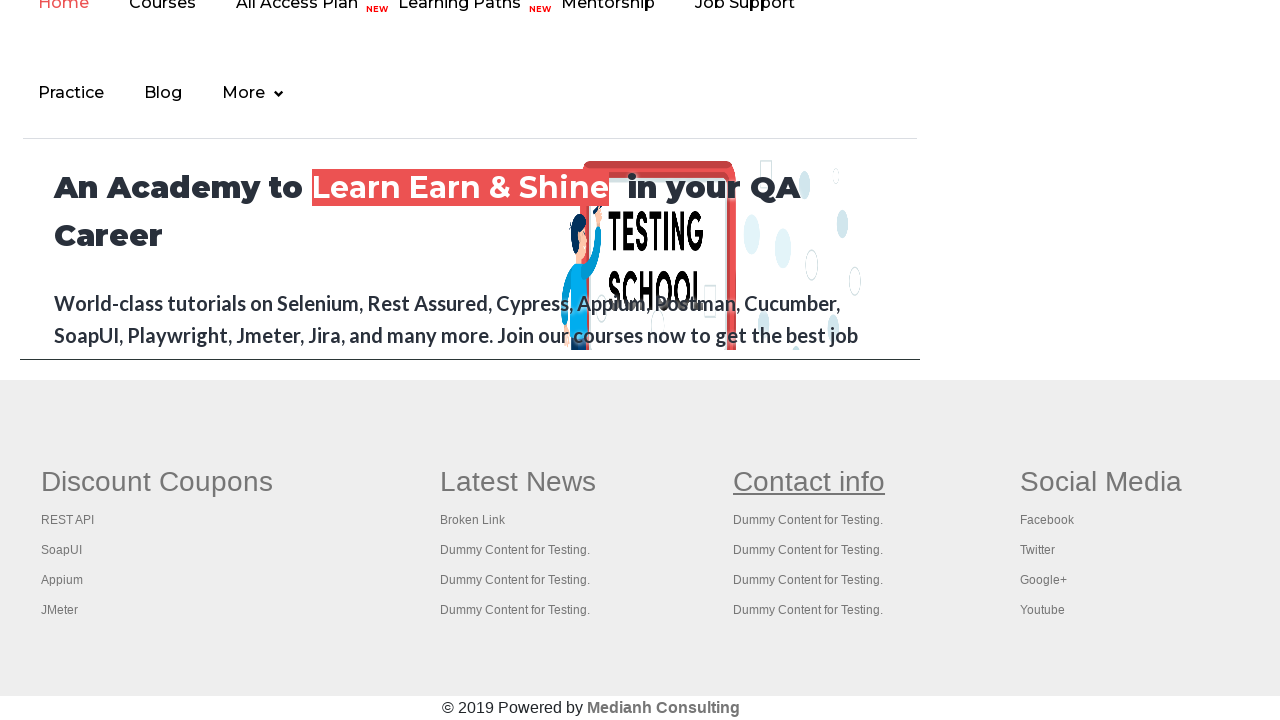

Ctrl+Clicked footer section link 11 to open in new tab at (808, 520) on xpath=//table[@class='gf-t']/tbody/tr[1]/td/ul >> a >> nth=11
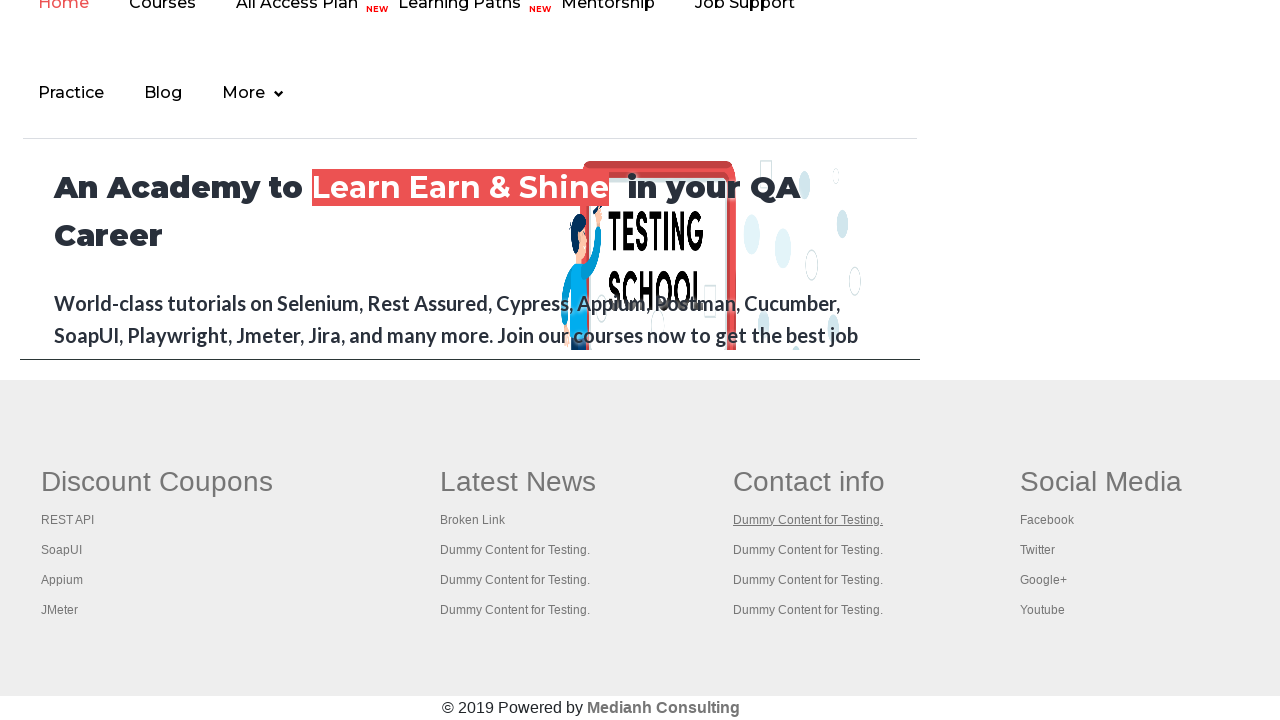

Ctrl+Clicked footer section link 12 to open in new tab at (808, 550) on xpath=//table[@class='gf-t']/tbody/tr[1]/td/ul >> a >> nth=12
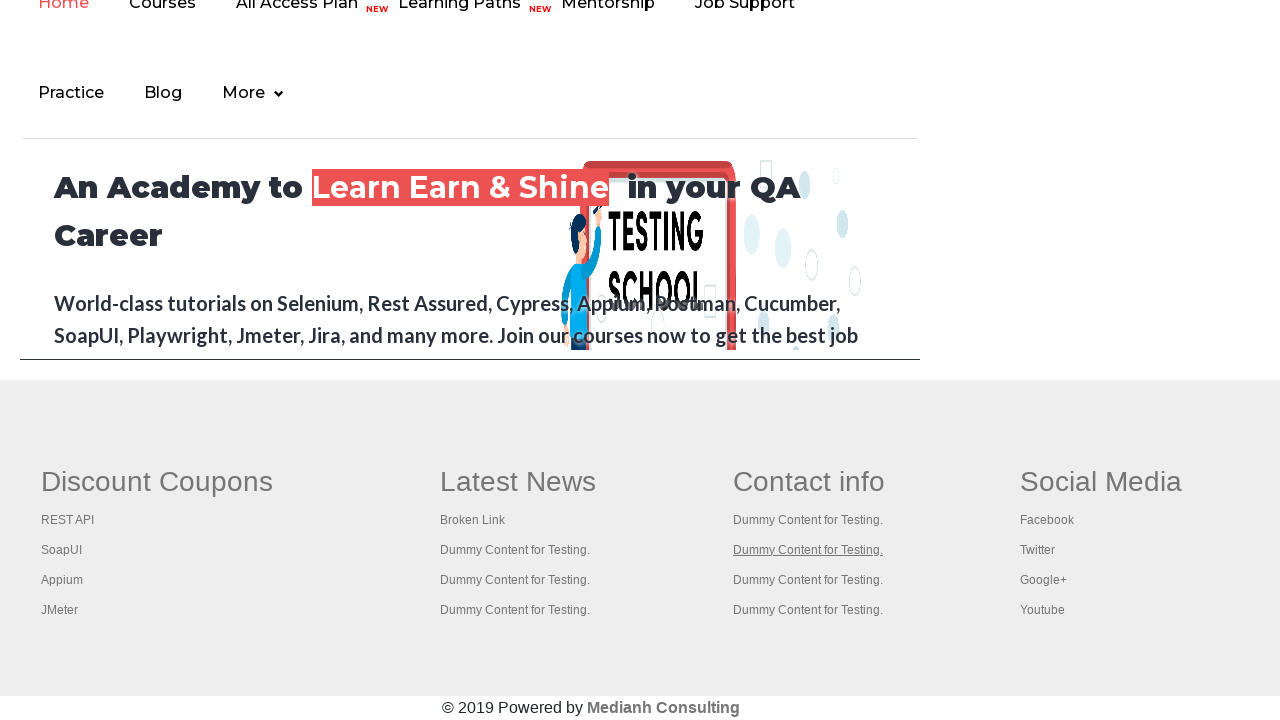

Ctrl+Clicked footer section link 13 to open in new tab at (808, 580) on xpath=//table[@class='gf-t']/tbody/tr[1]/td/ul >> a >> nth=13
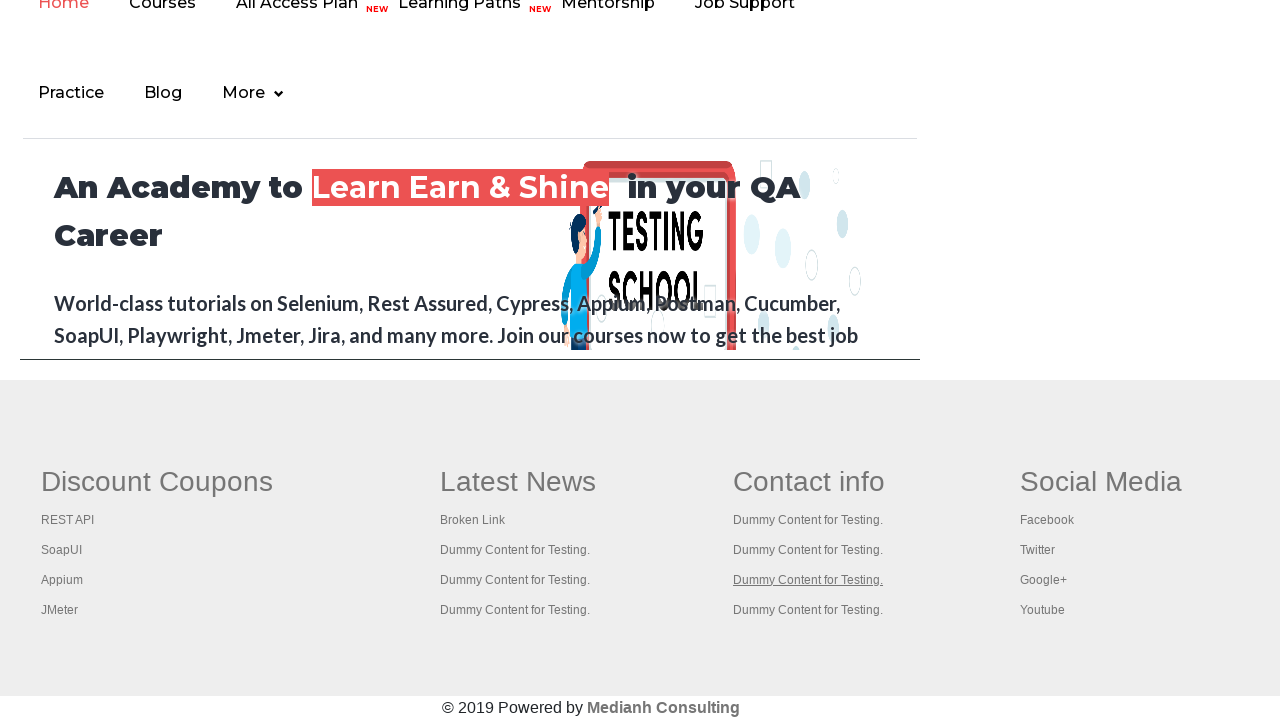

Ctrl+Clicked footer section link 14 to open in new tab at (808, 610) on xpath=//table[@class='gf-t']/tbody/tr[1]/td/ul >> a >> nth=14
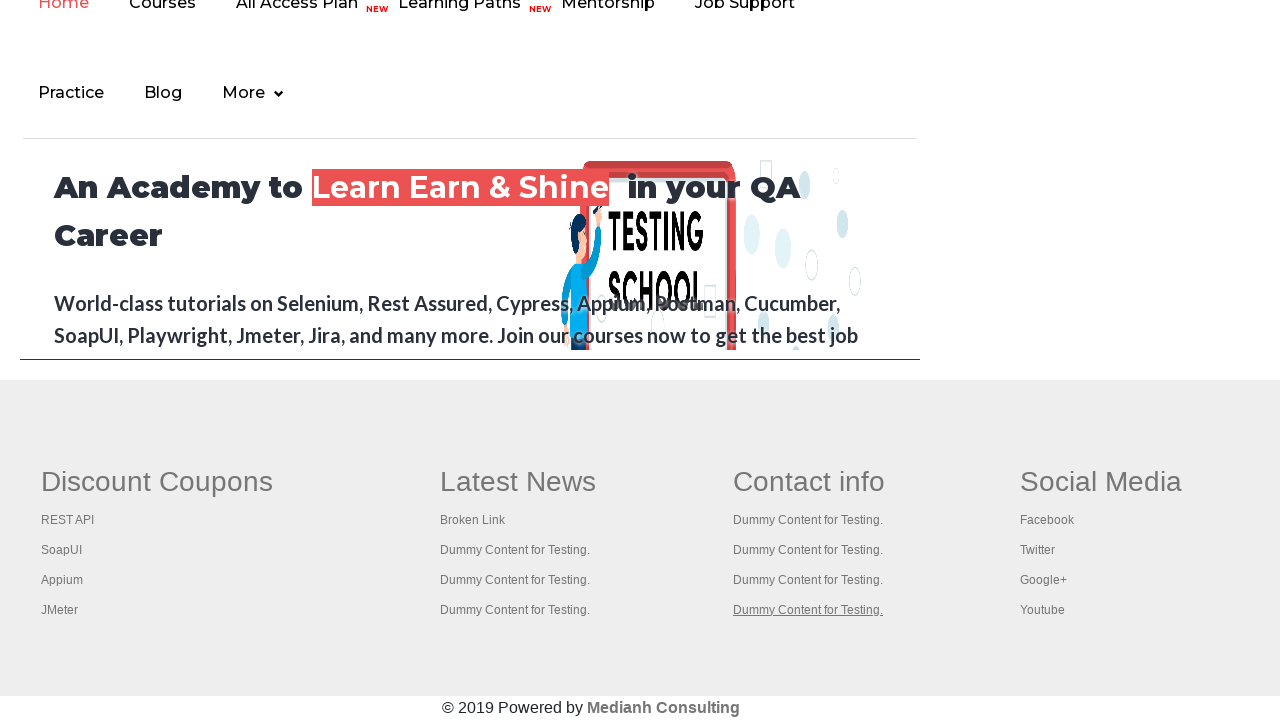

Ctrl+Clicked footer section link 15 to open in new tab at (1101, 482) on xpath=//table[@class='gf-t']/tbody/tr[1]/td/ul >> a >> nth=15
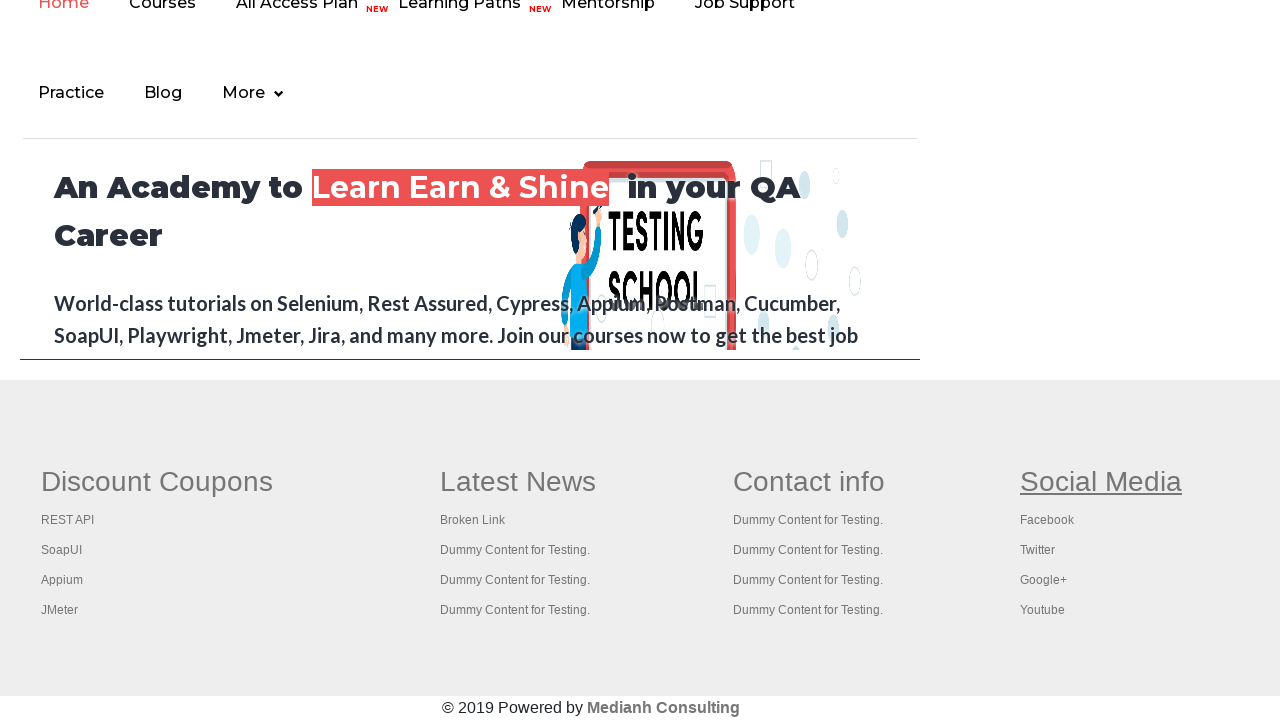

Ctrl+Clicked footer section link 16 to open in new tab at (1047, 520) on xpath=//table[@class='gf-t']/tbody/tr[1]/td/ul >> a >> nth=16
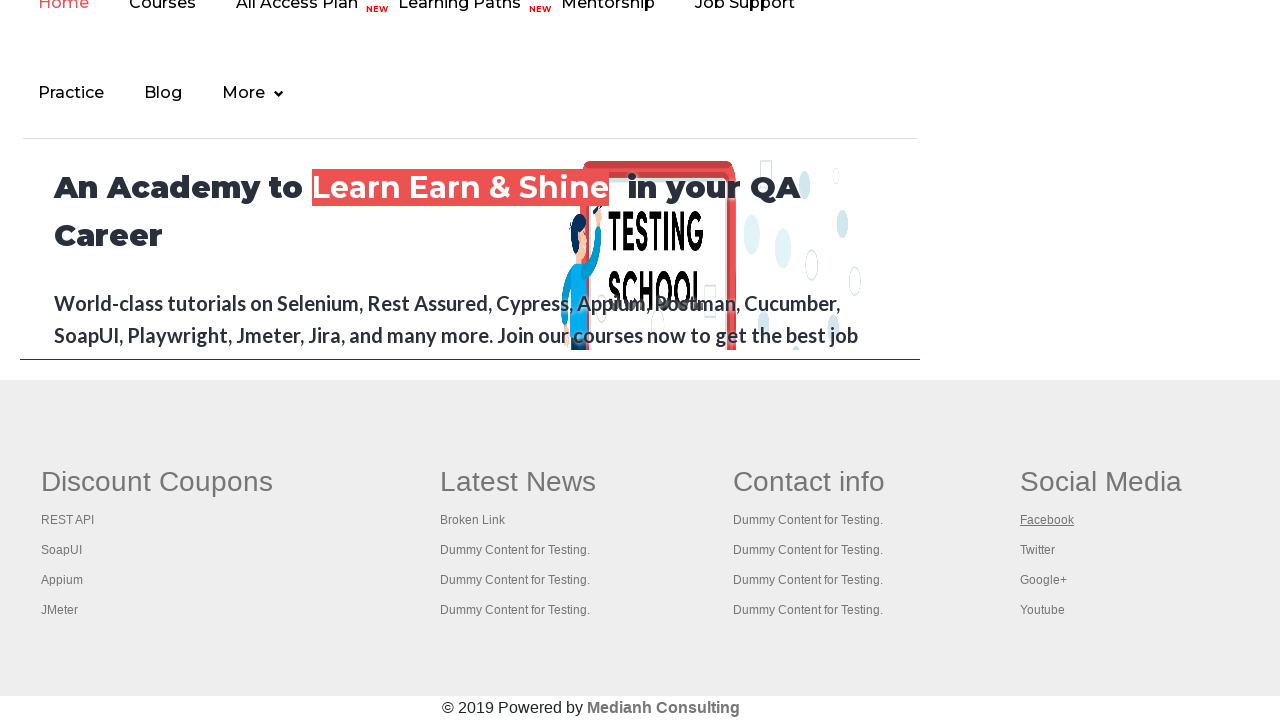

Ctrl+Clicked footer section link 17 to open in new tab at (1037, 550) on xpath=//table[@class='gf-t']/tbody/tr[1]/td/ul >> a >> nth=17
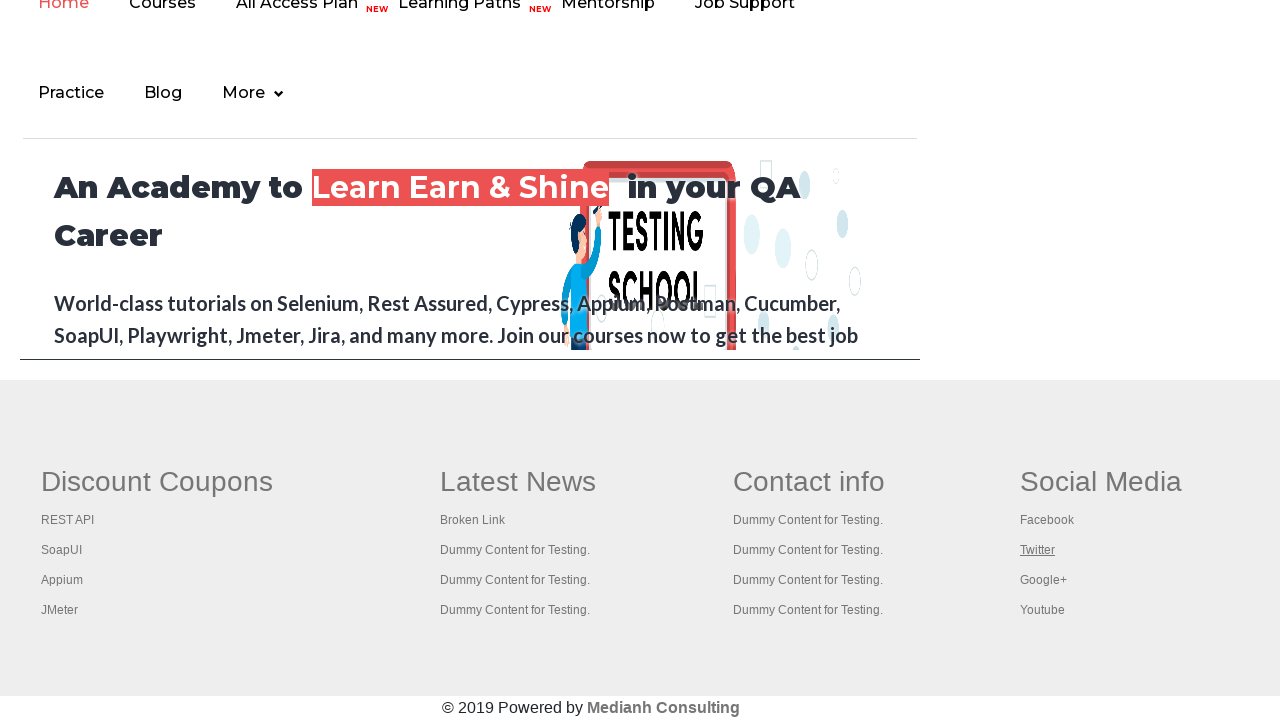

Ctrl+Clicked footer section link 18 to open in new tab at (1043, 580) on xpath=//table[@class='gf-t']/tbody/tr[1]/td/ul >> a >> nth=18
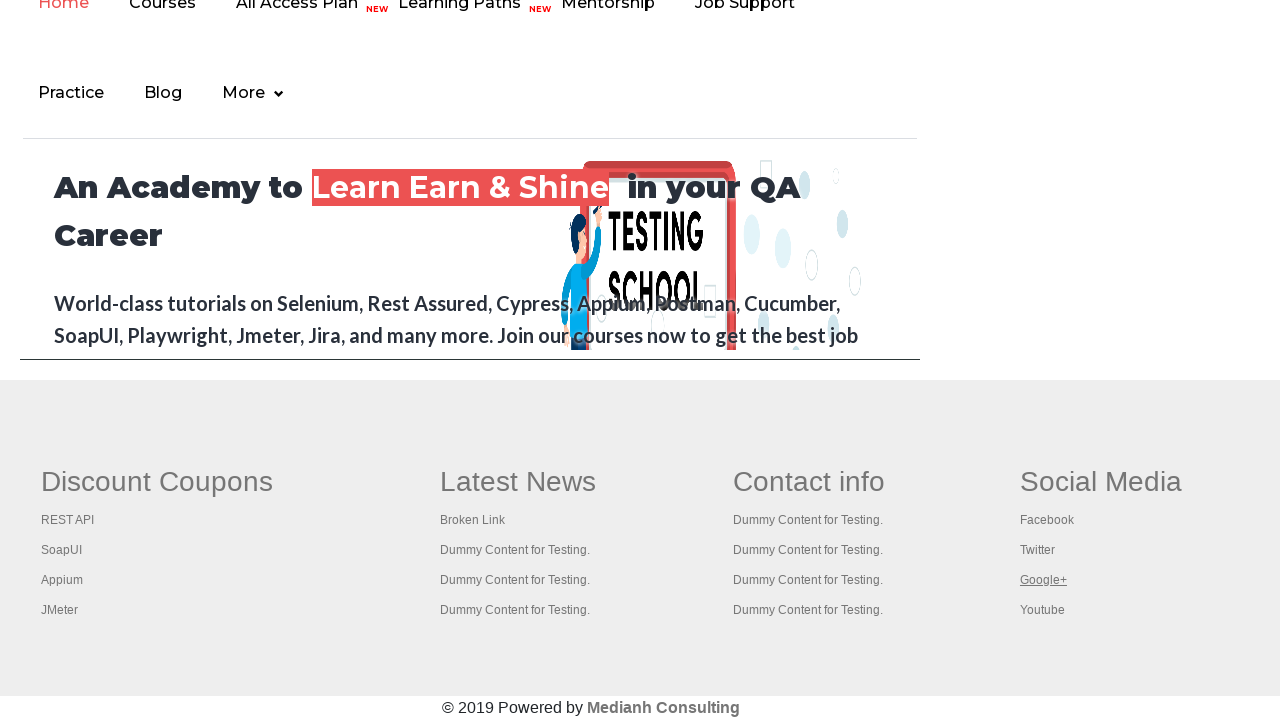

Ctrl+Clicked footer section link 19 to open in new tab at (1042, 610) on xpath=//table[@class='gf-t']/tbody/tr[1]/td/ul >> a >> nth=19
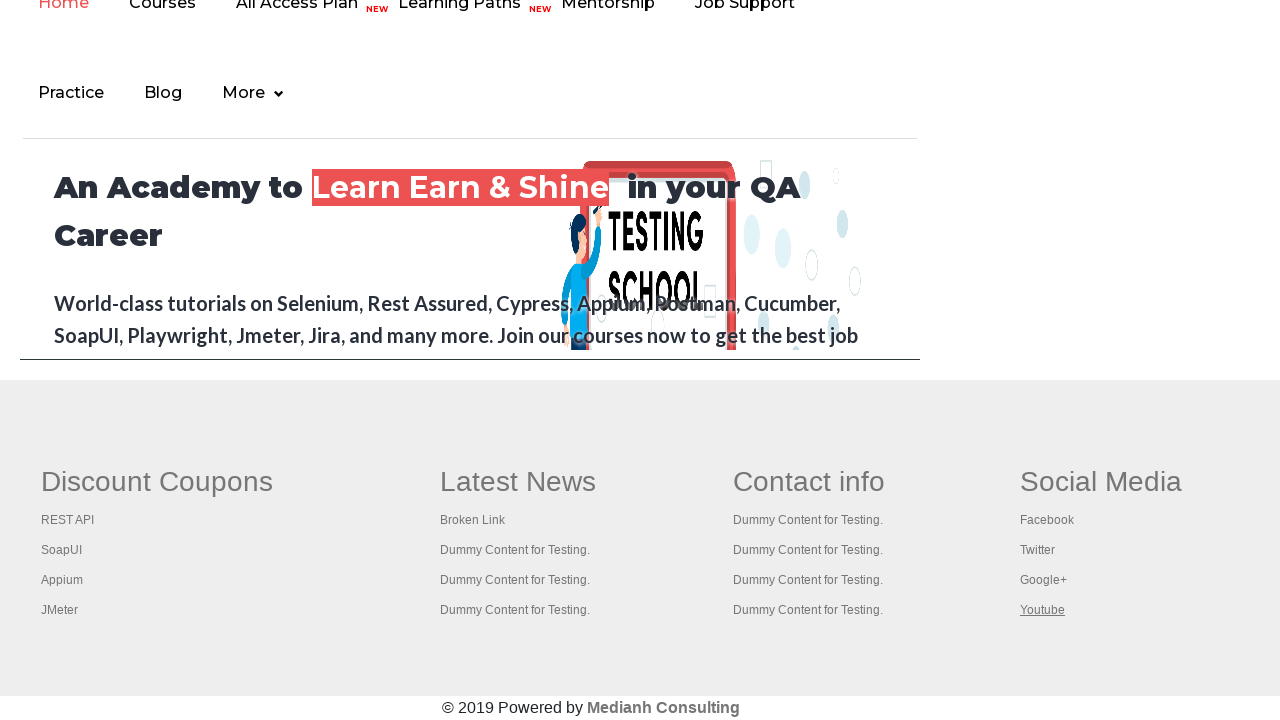

Retrieved all open tabs - total count: 20
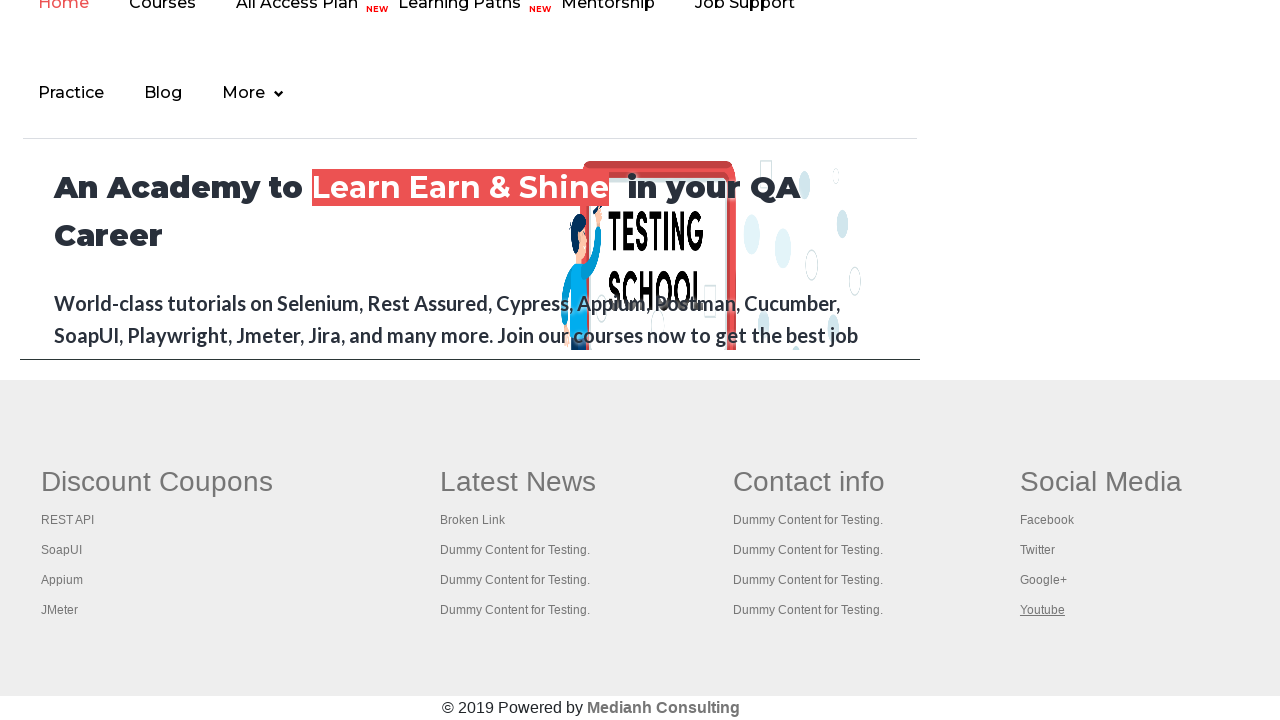

Verified opened tab with title: Practice Page
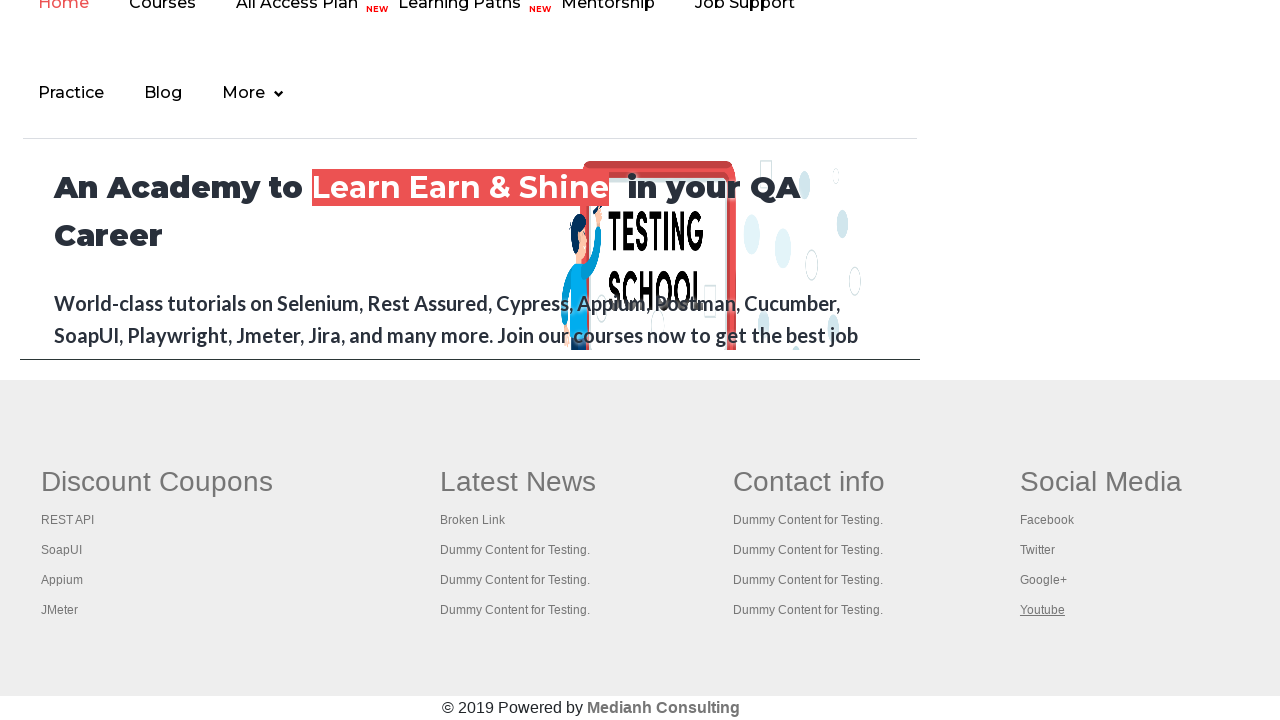

Verified opened tab with title: REST API Tutorial
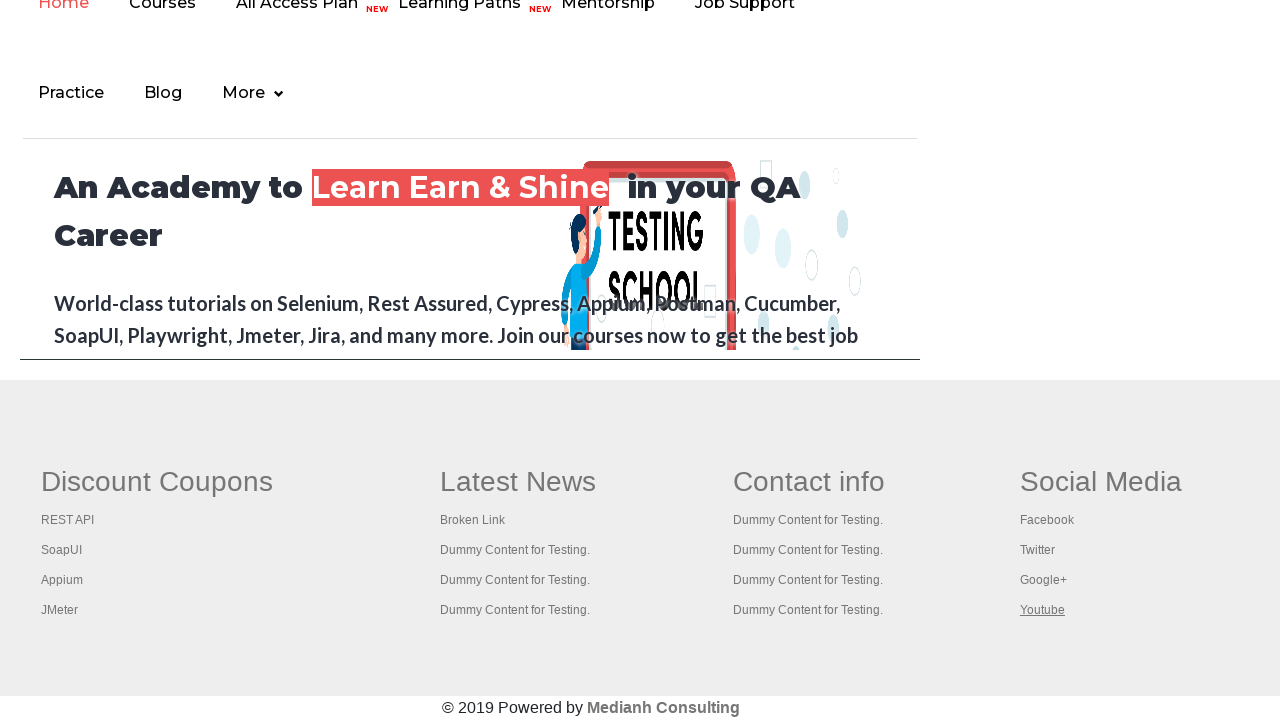

Verified opened tab with title: The World’s Most Popular API Testing Tool | SoapUI
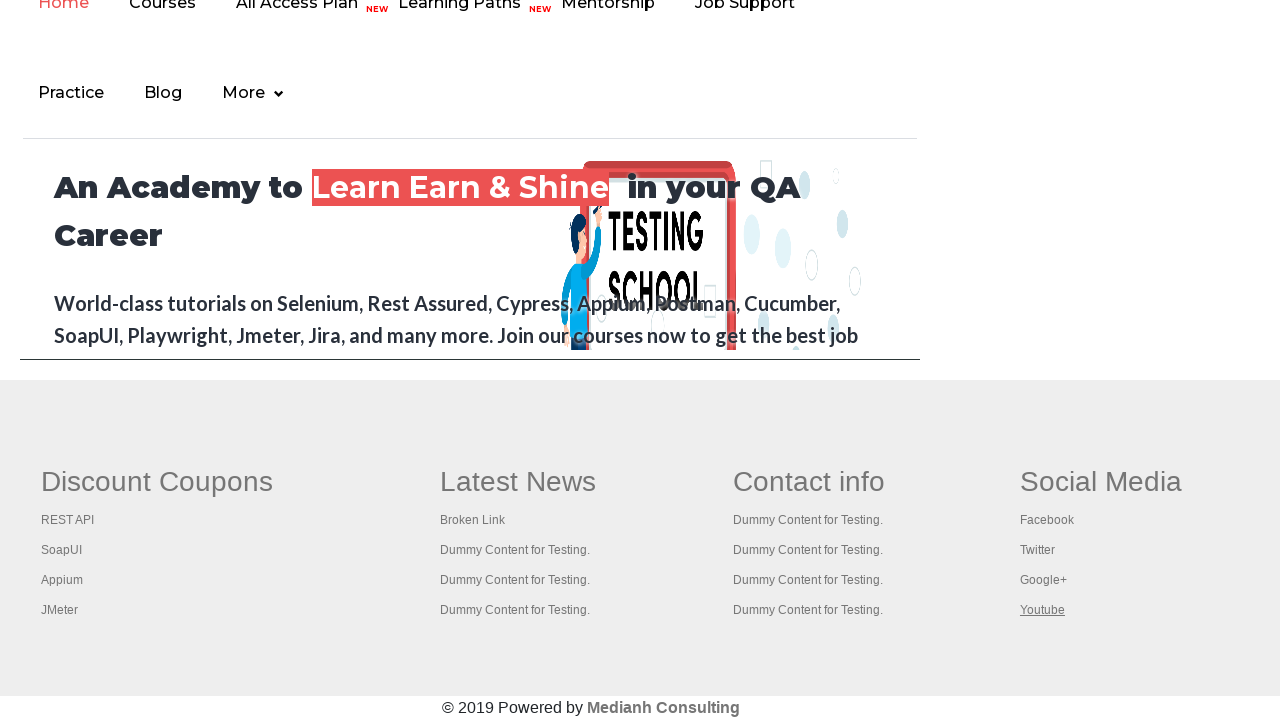

Verified opened tab with title: Appium tutorial for Mobile Apps testing | RahulShetty Academy | Rahul
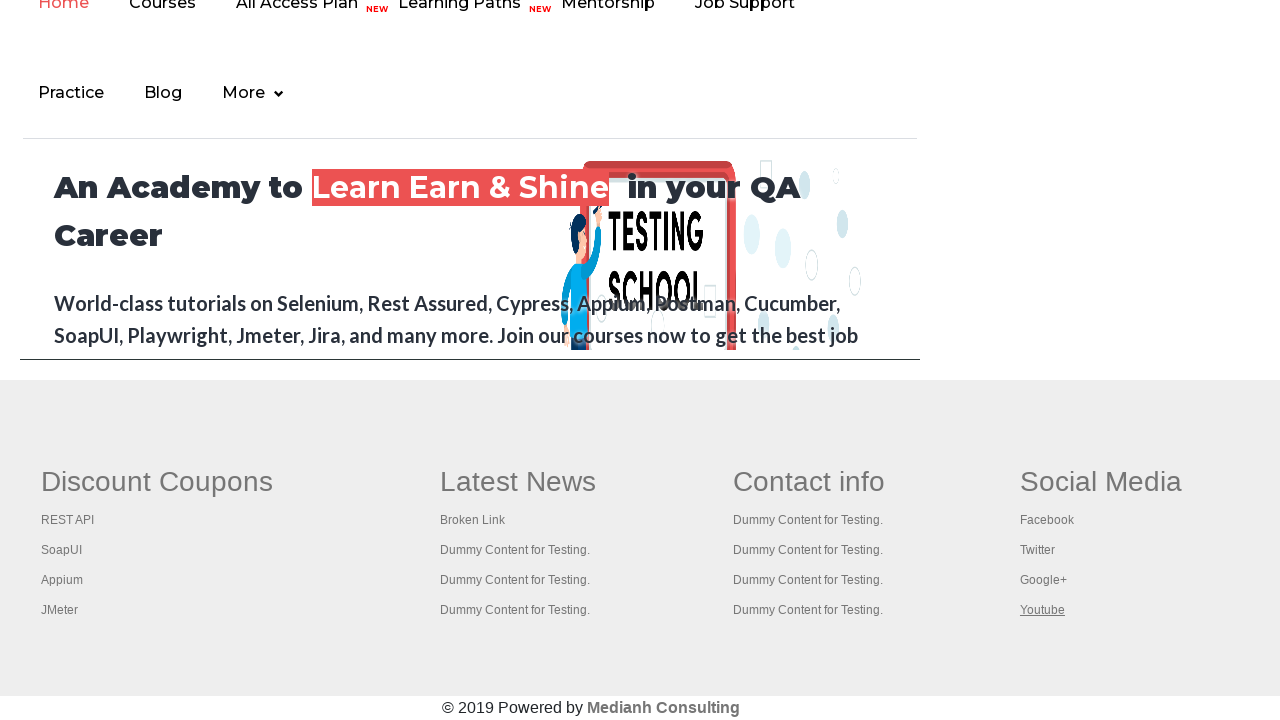

Verified opened tab with title: Apache JMeter - Apache JMeter™
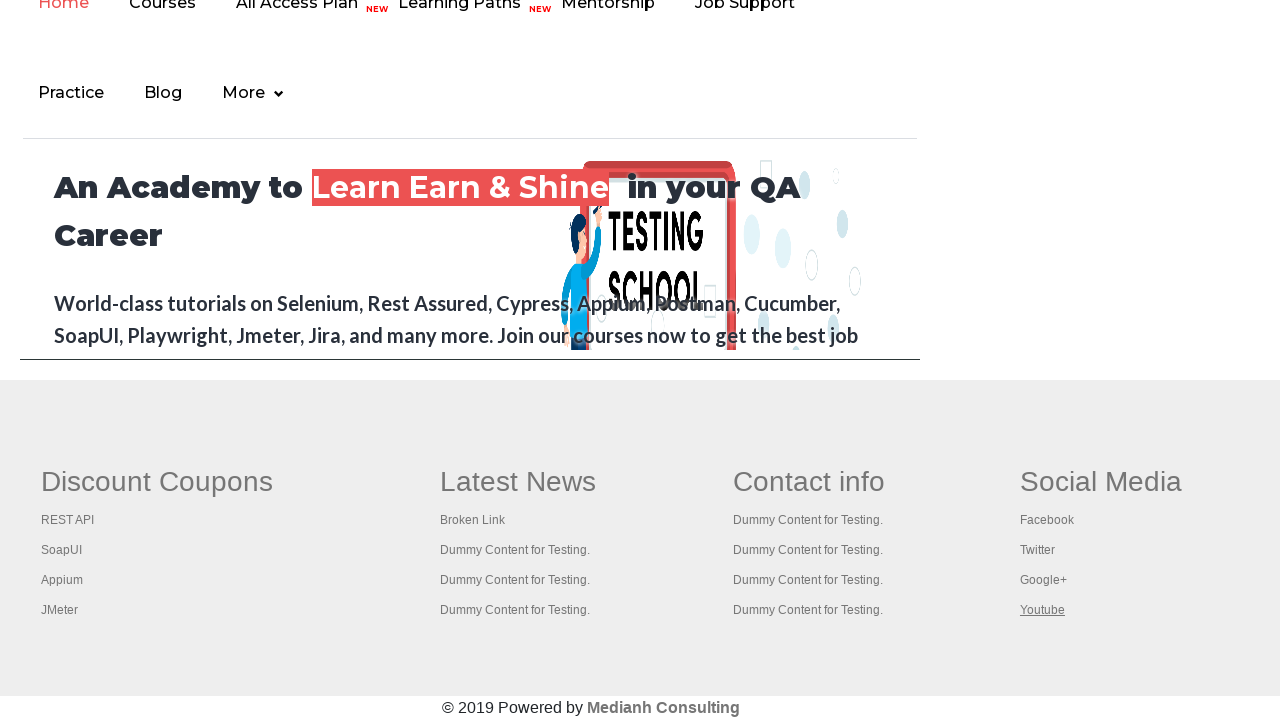

Verified opened tab with title: Practice Page
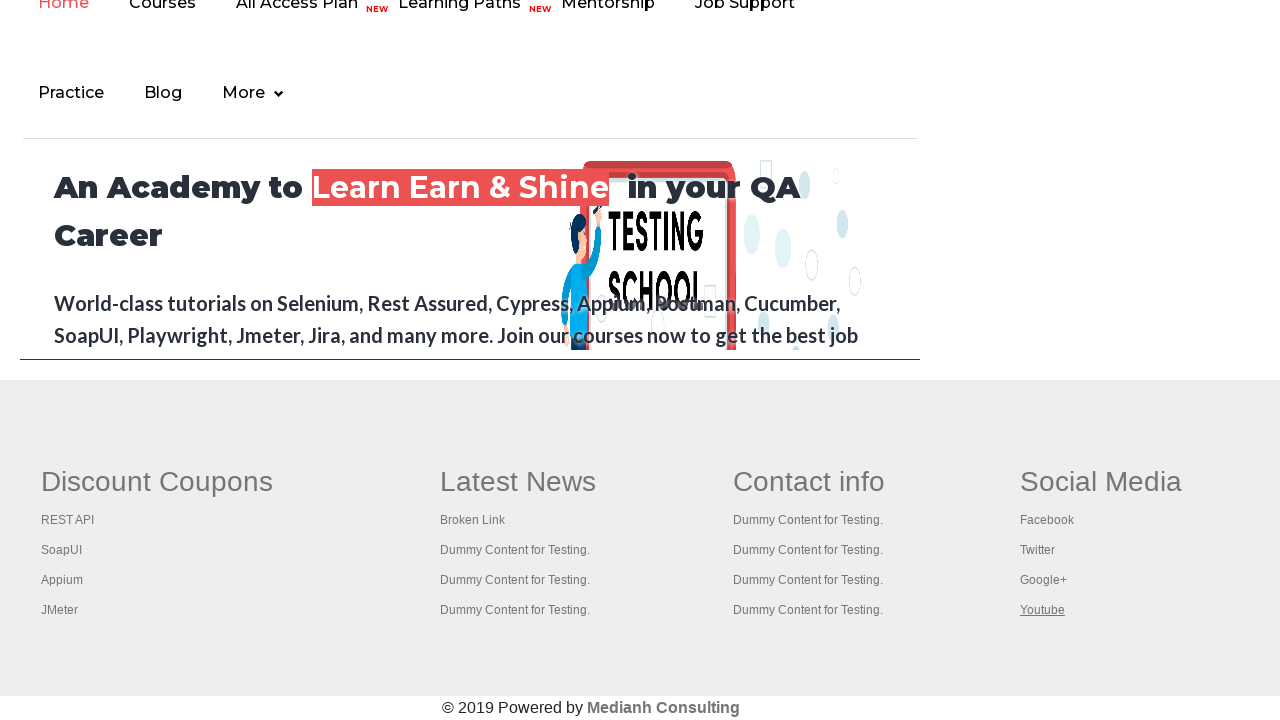

Verified opened tab with title: 
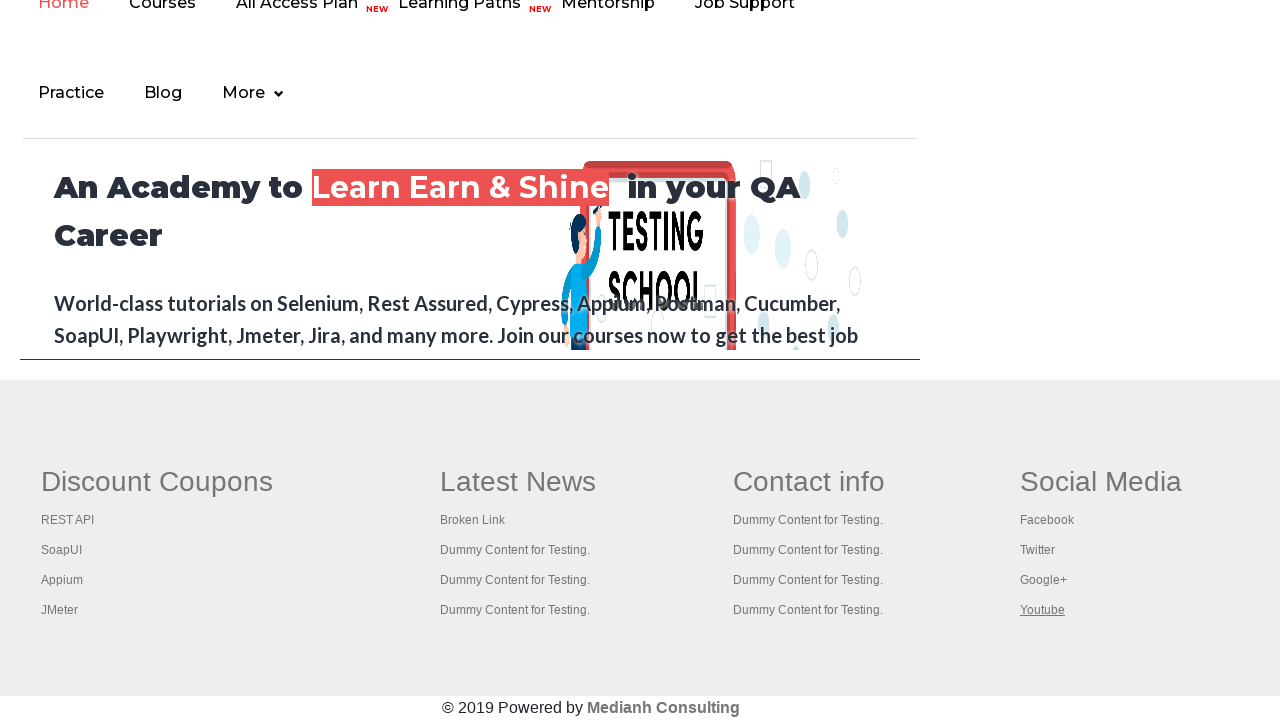

Verified opened tab with title: Practice Page
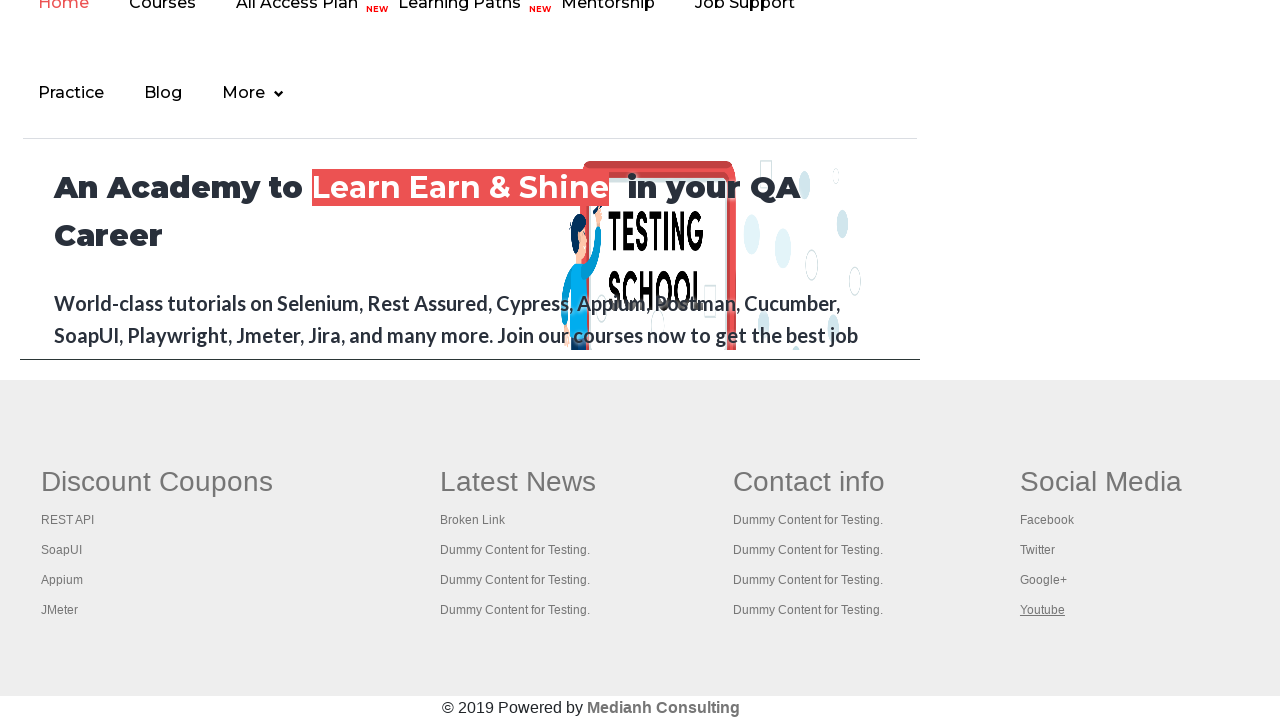

Verified opened tab with title: Practice Page
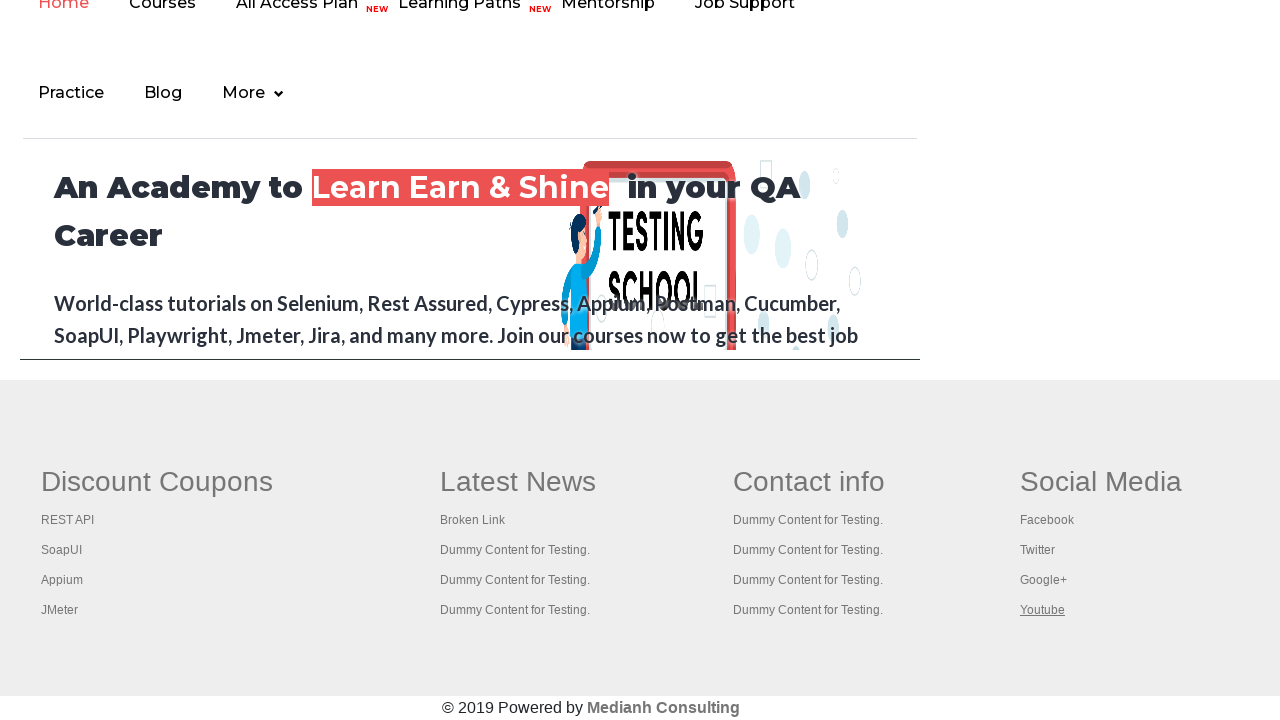

Verified opened tab with title: Practice Page
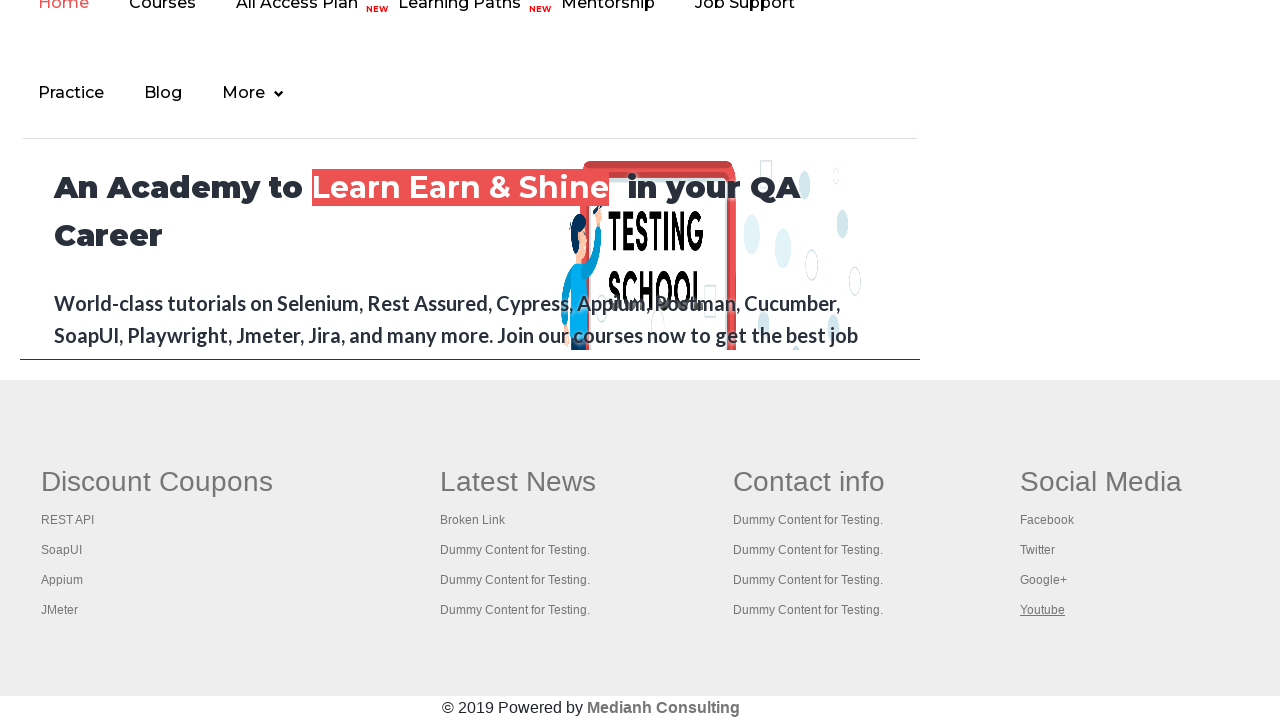

Verified opened tab with title: Practice Page
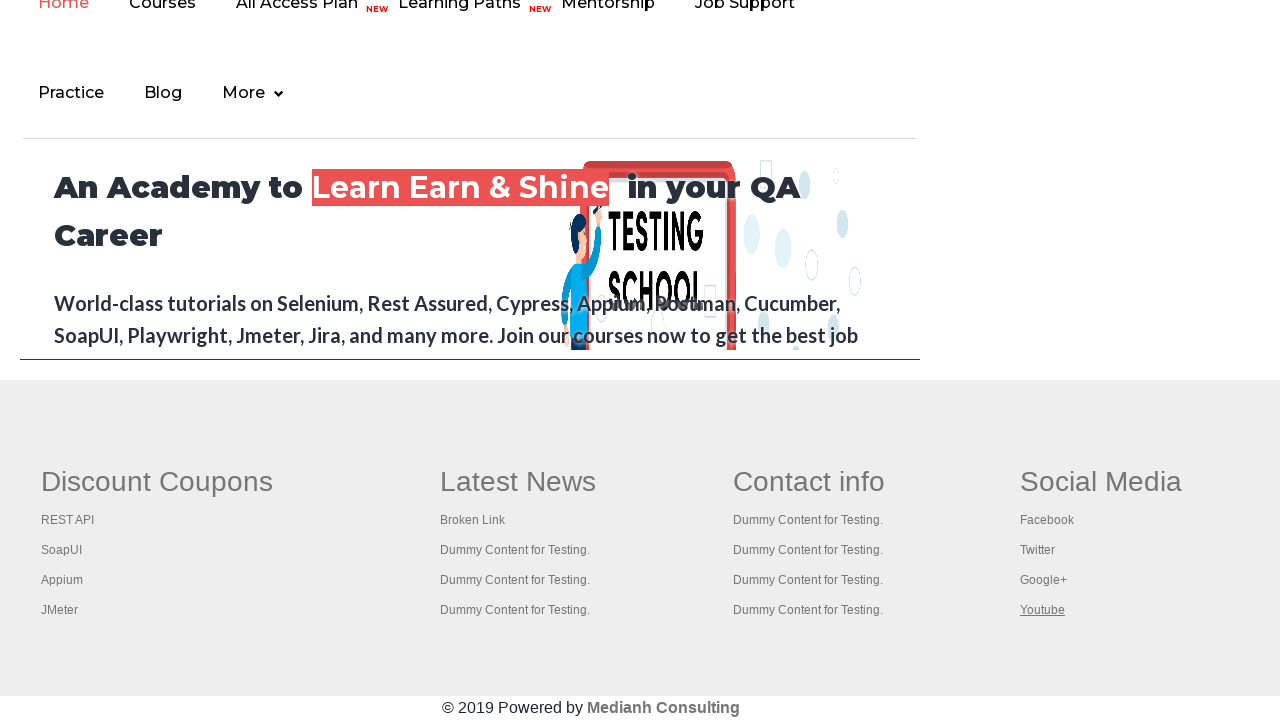

Verified opened tab with title: Practice Page
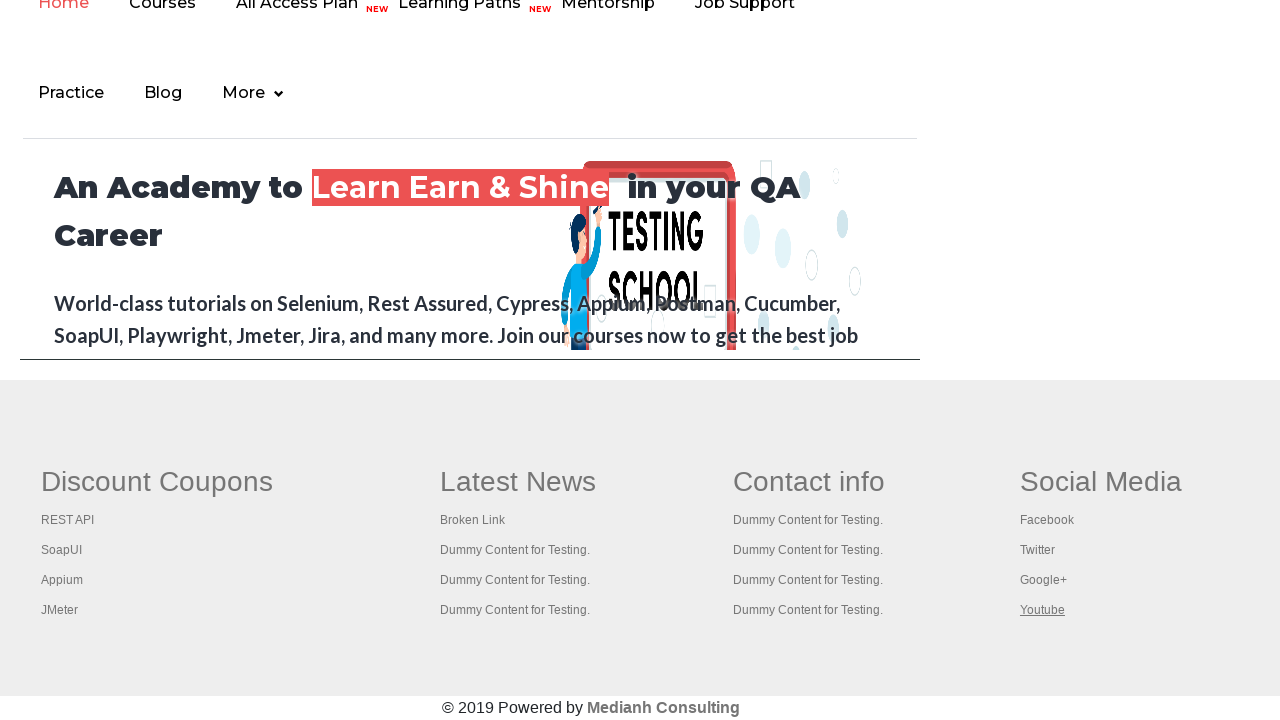

Verified opened tab with title: Practice Page
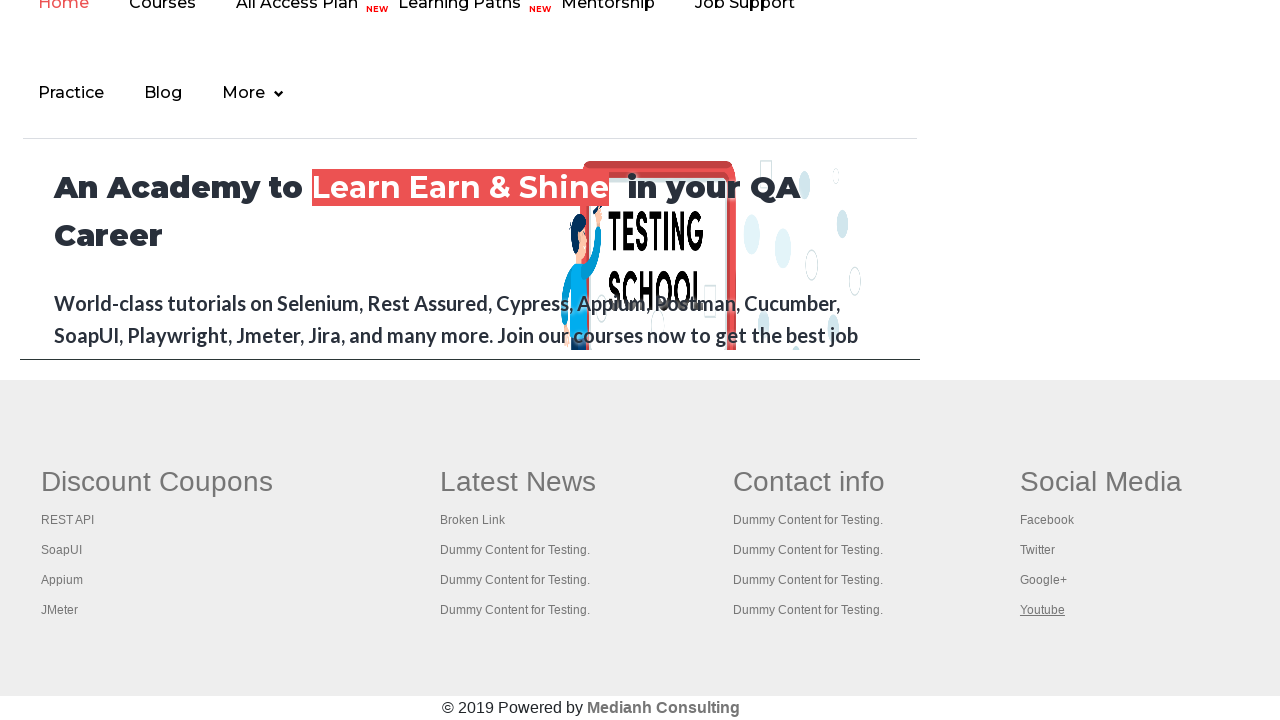

Verified opened tab with title: Practice Page
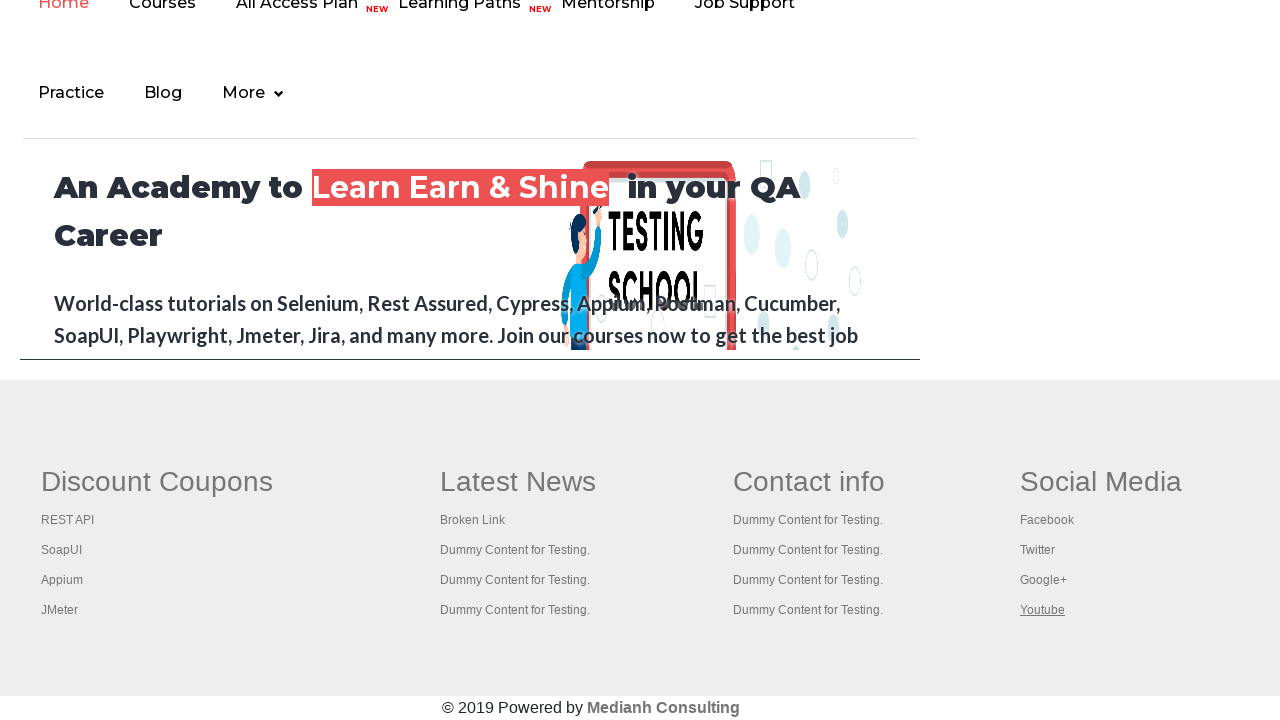

Verified opened tab with title: Practice Page
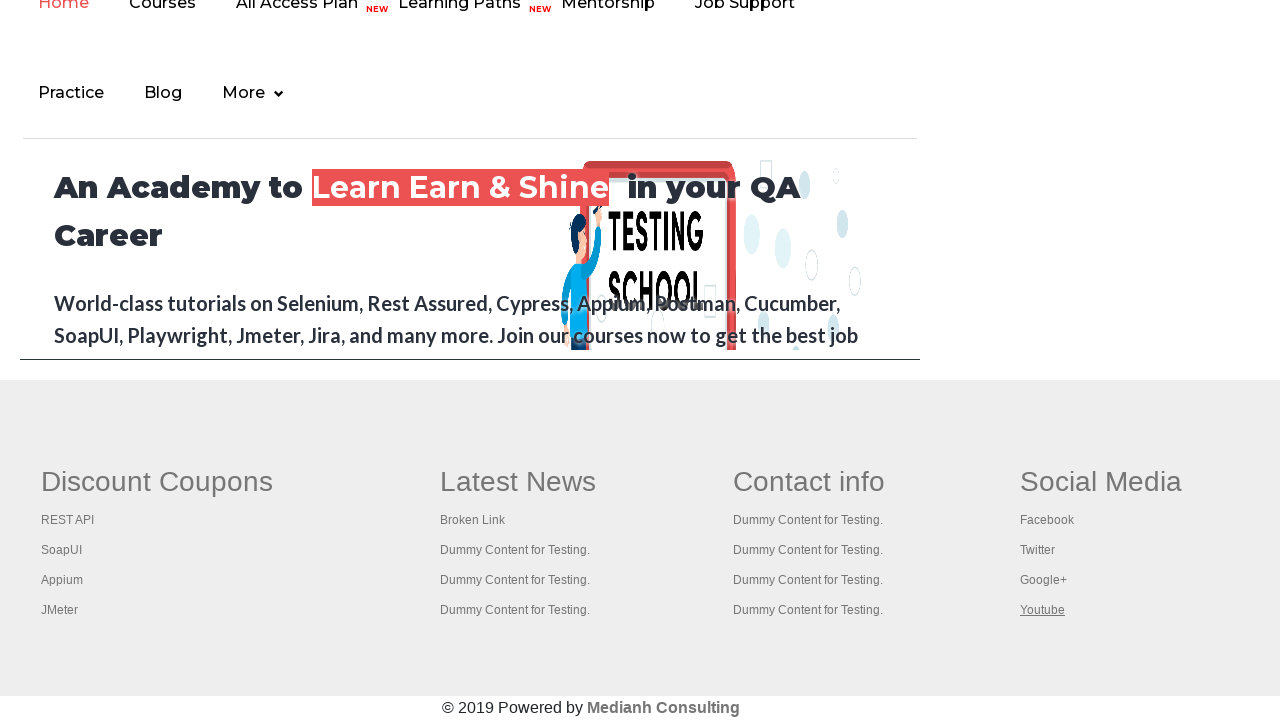

Verified opened tab with title: Practice Page
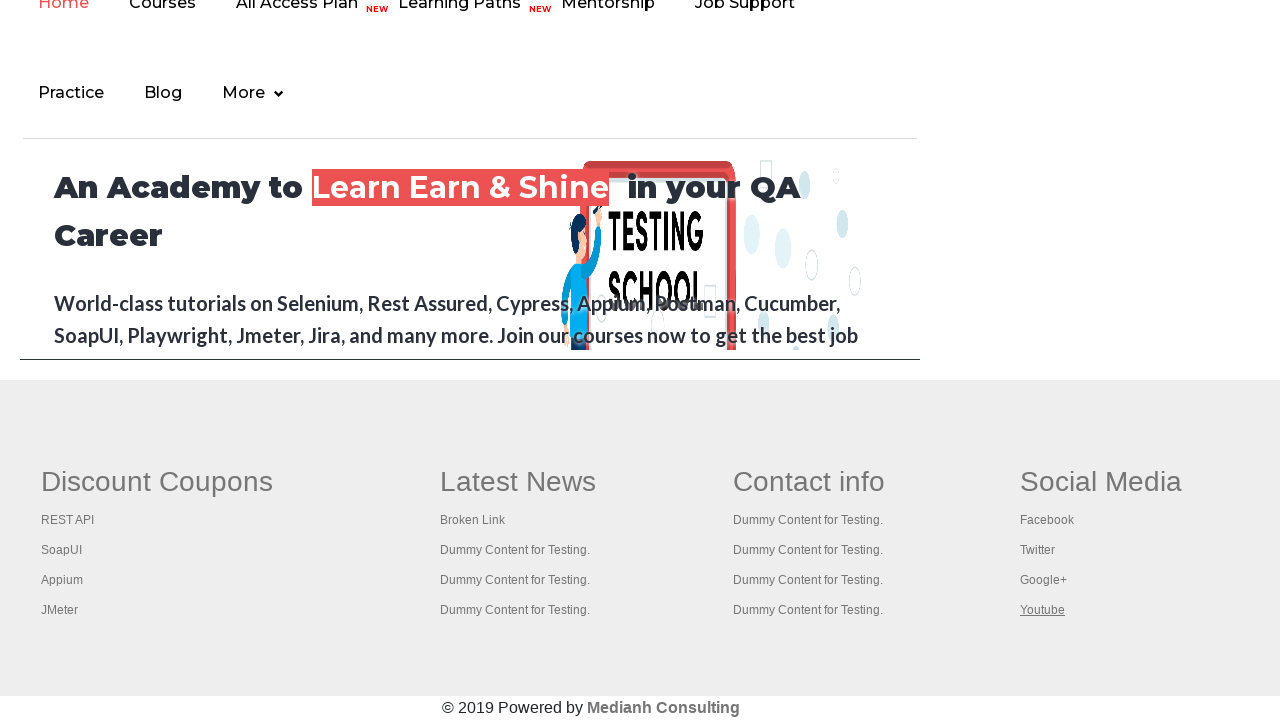

Verified opened tab with title: Practice Page
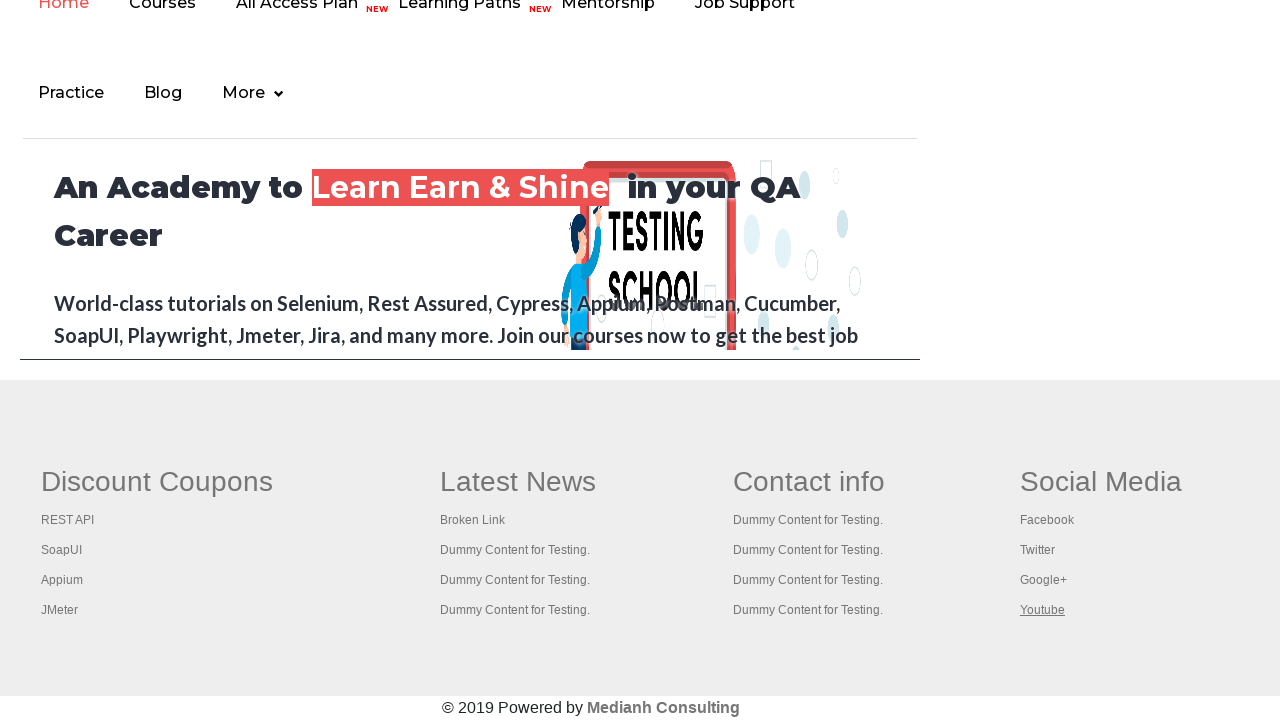

Verified opened tab with title: Practice Page
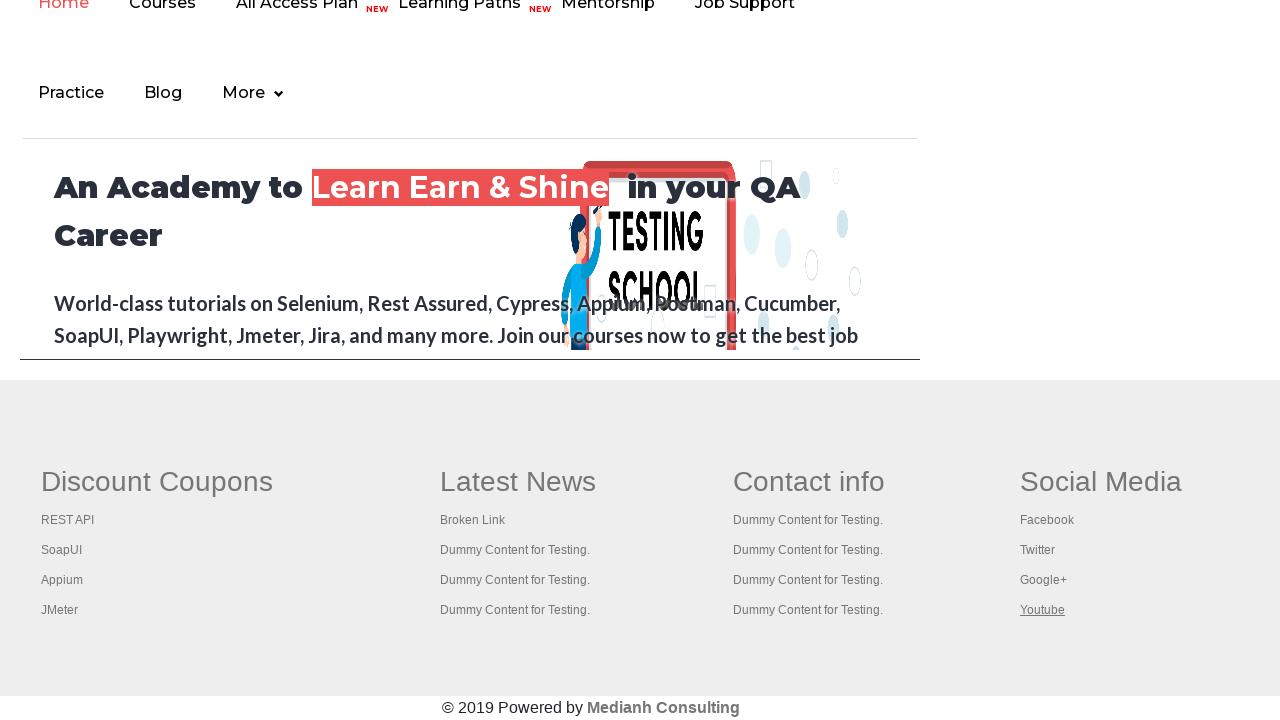

Verified opened tab with title: Practice Page
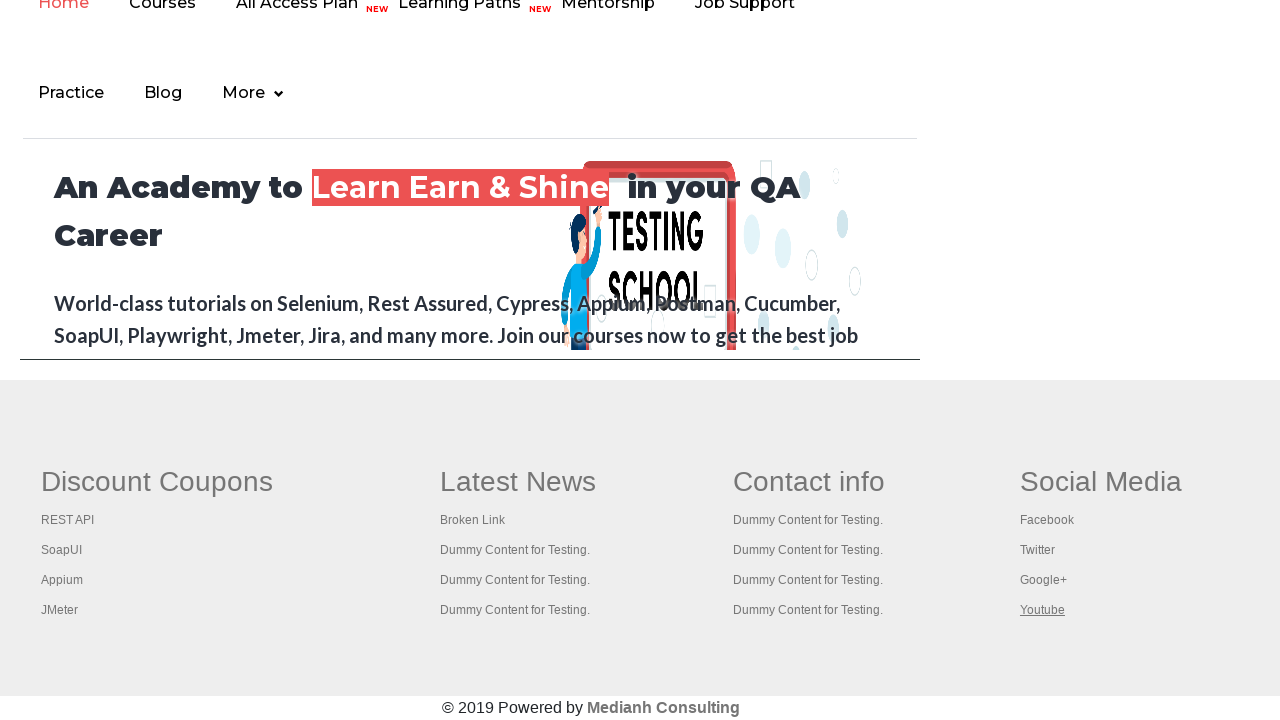

Verified opened tab with title: Practice Page
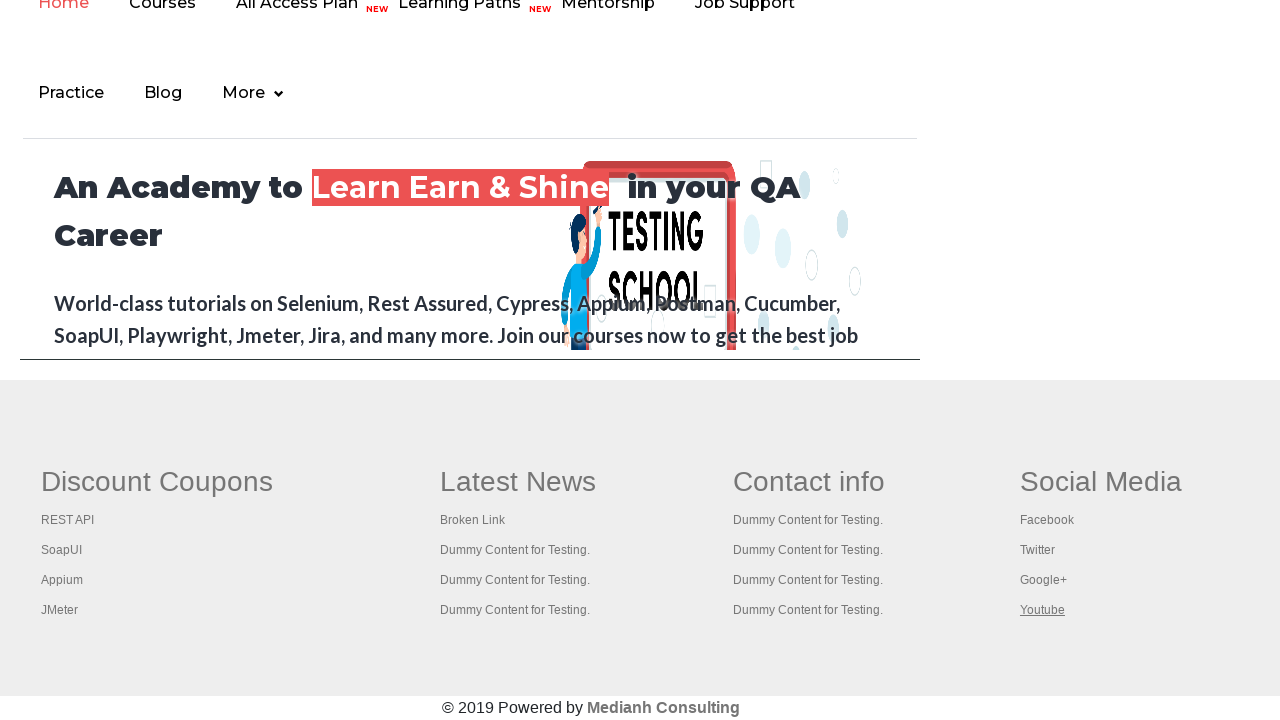

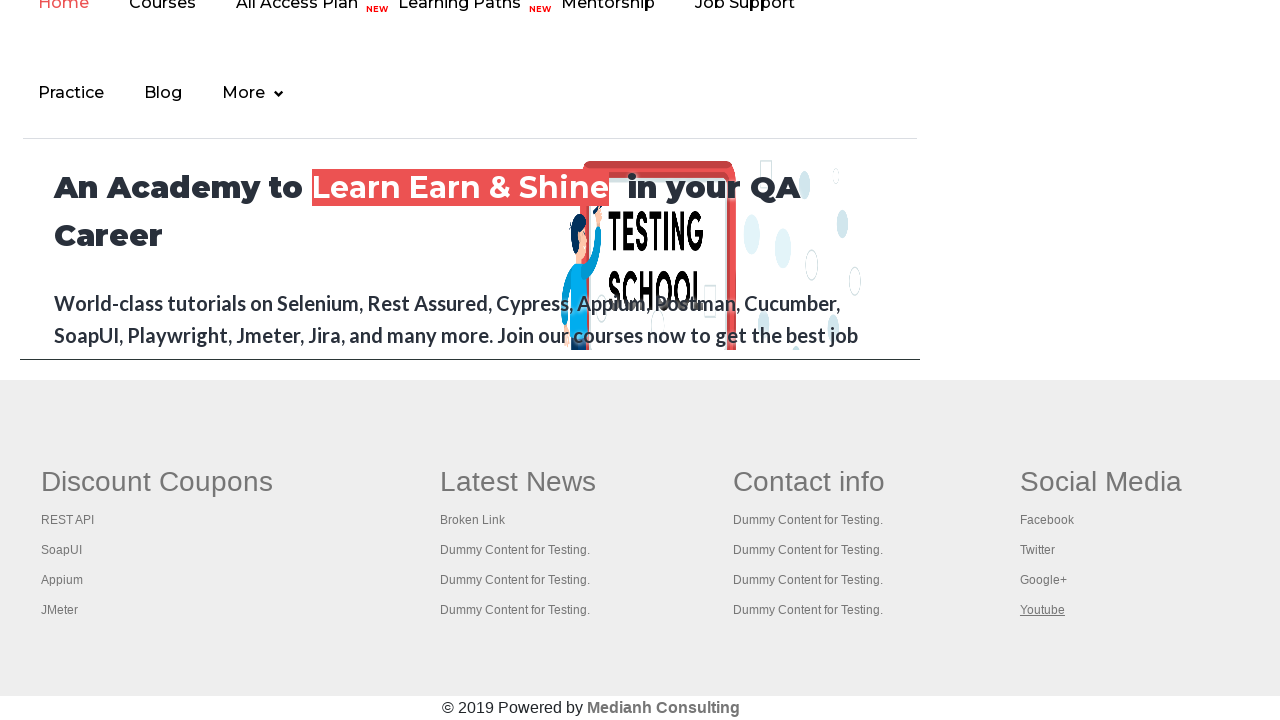